Tests a checkers game by verifying the game board loads, making several moves by clicking on orange pieces and moving them to valid empty squares, then restarting the game.

Starting URL: https://www.gamesforthebrain.com/game/checkers/

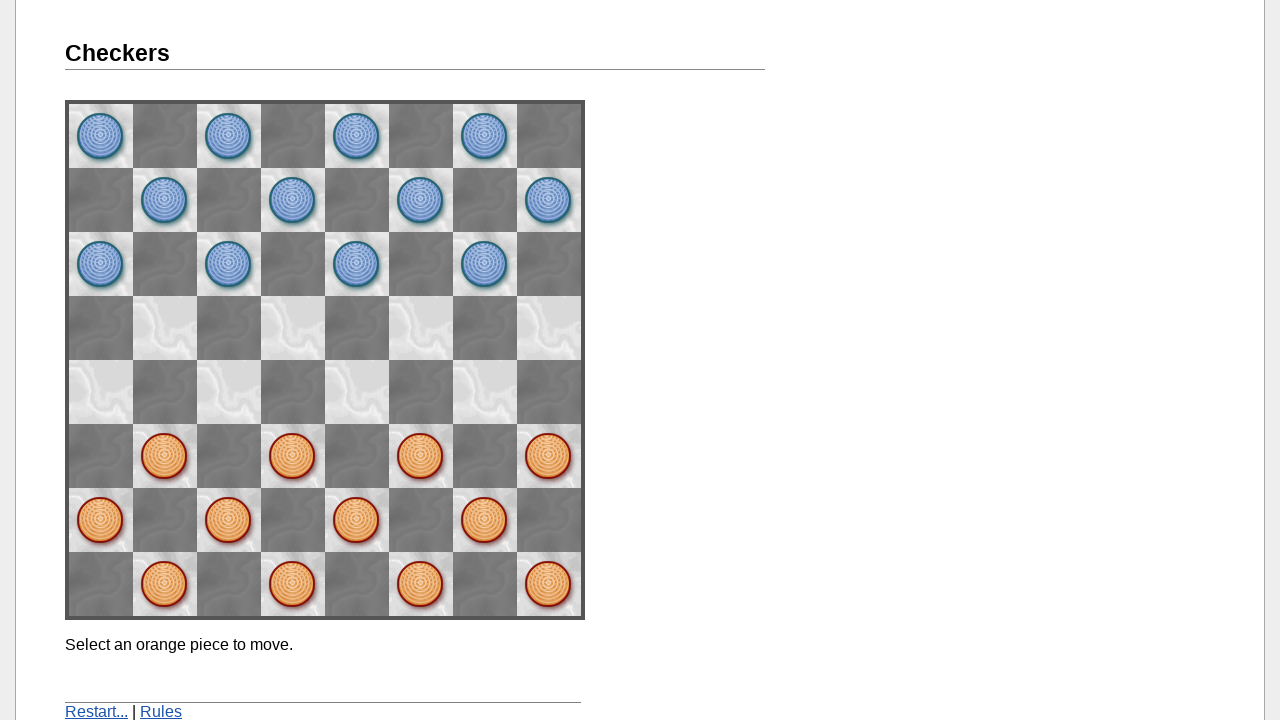

Page loaded and title verified to contain 'Checkers'
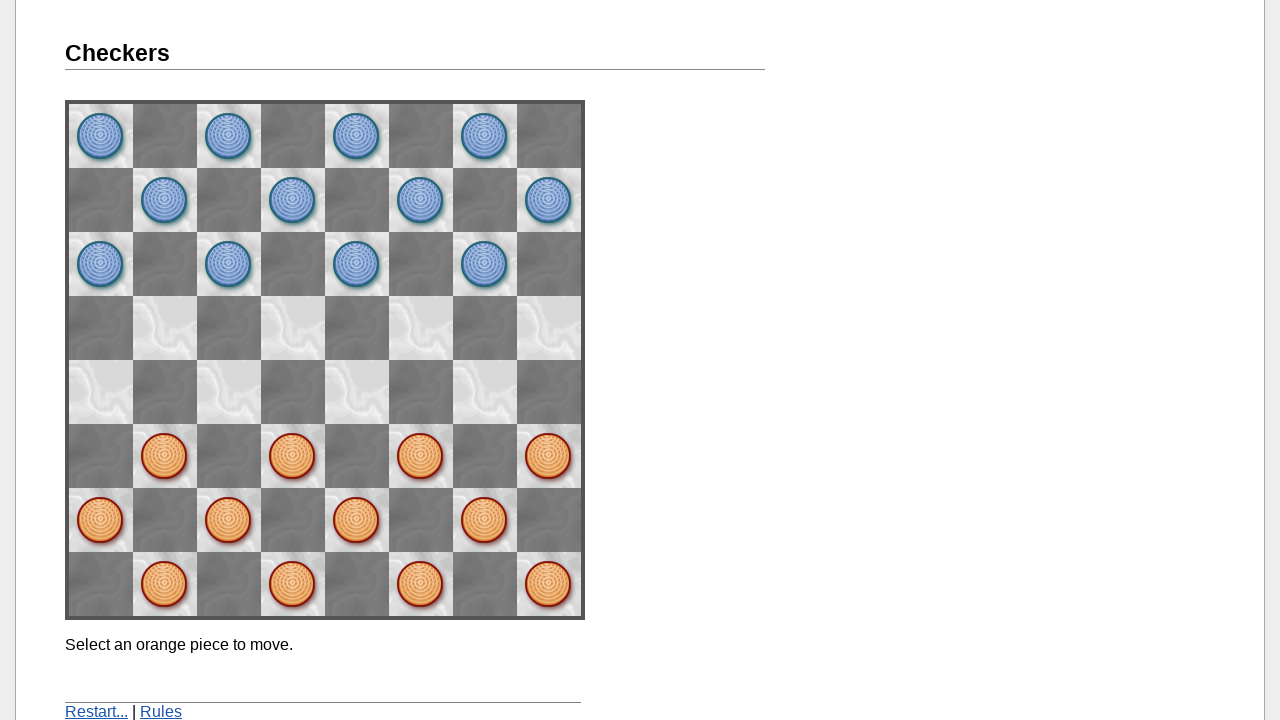

Game board element loaded
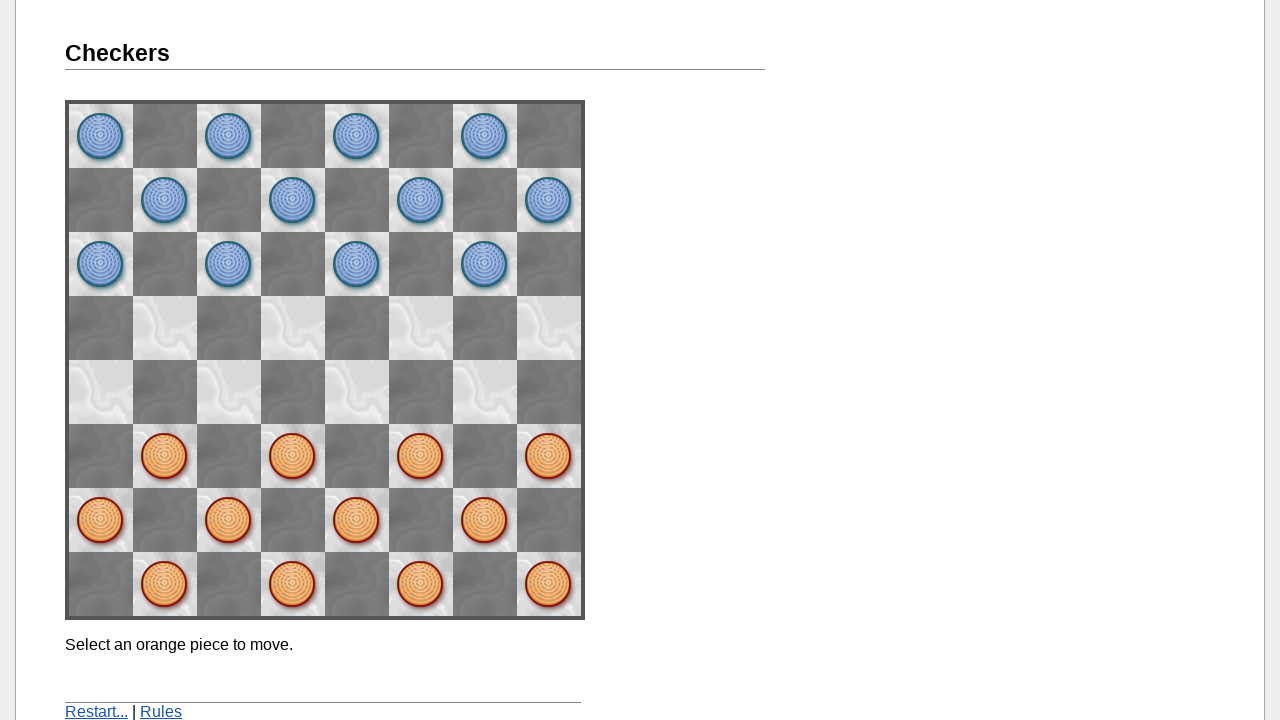

Initial message displayed: Select an orange piece to move.
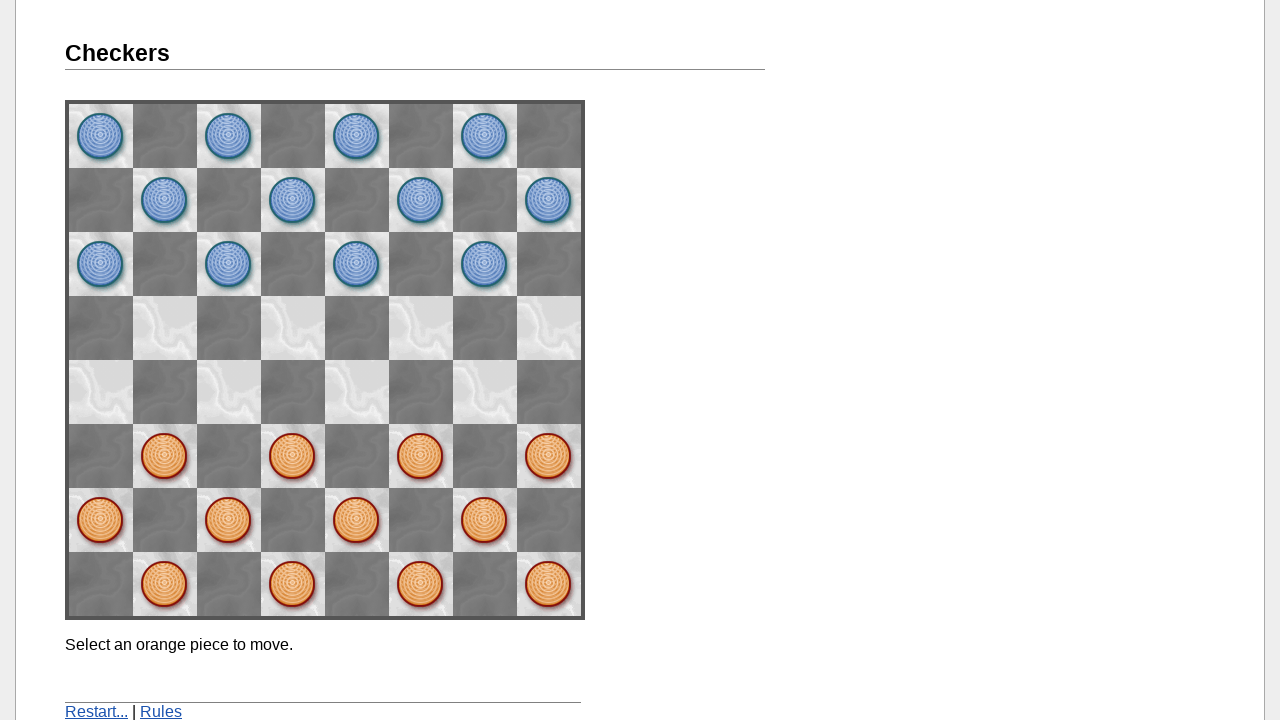

Game initialization completed after 2 second wait
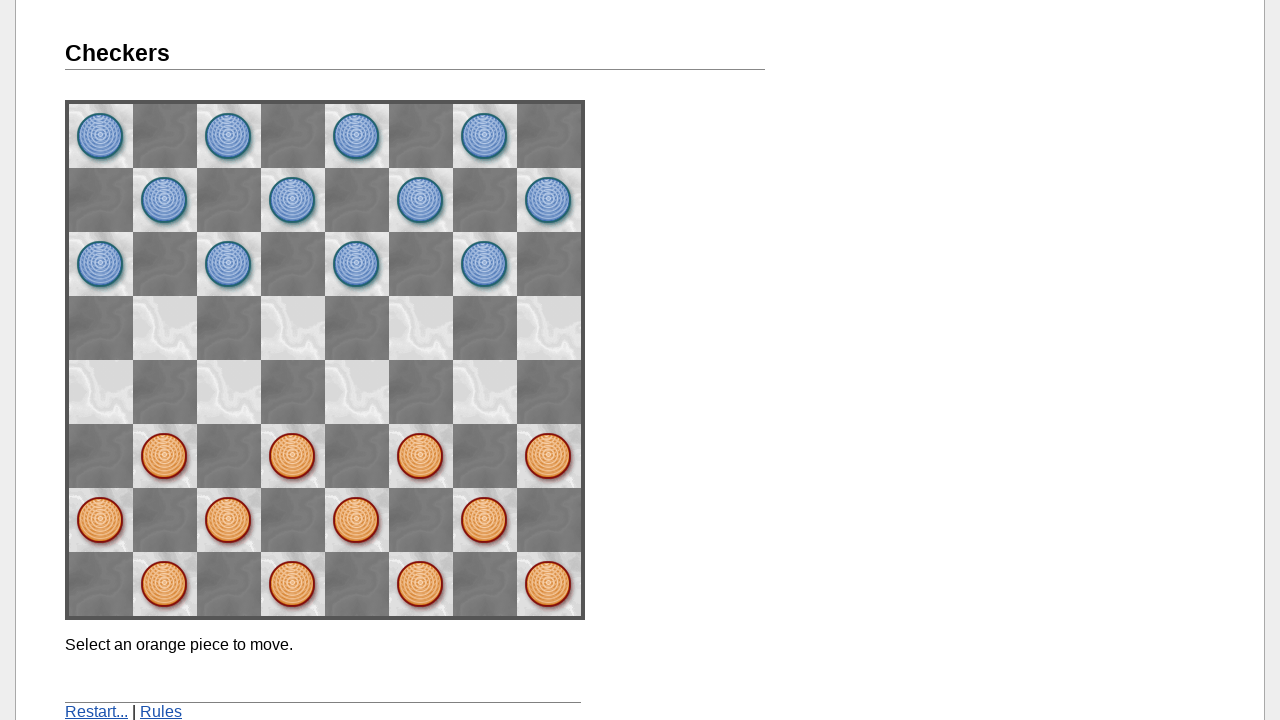

Located 12 orange pieces on board
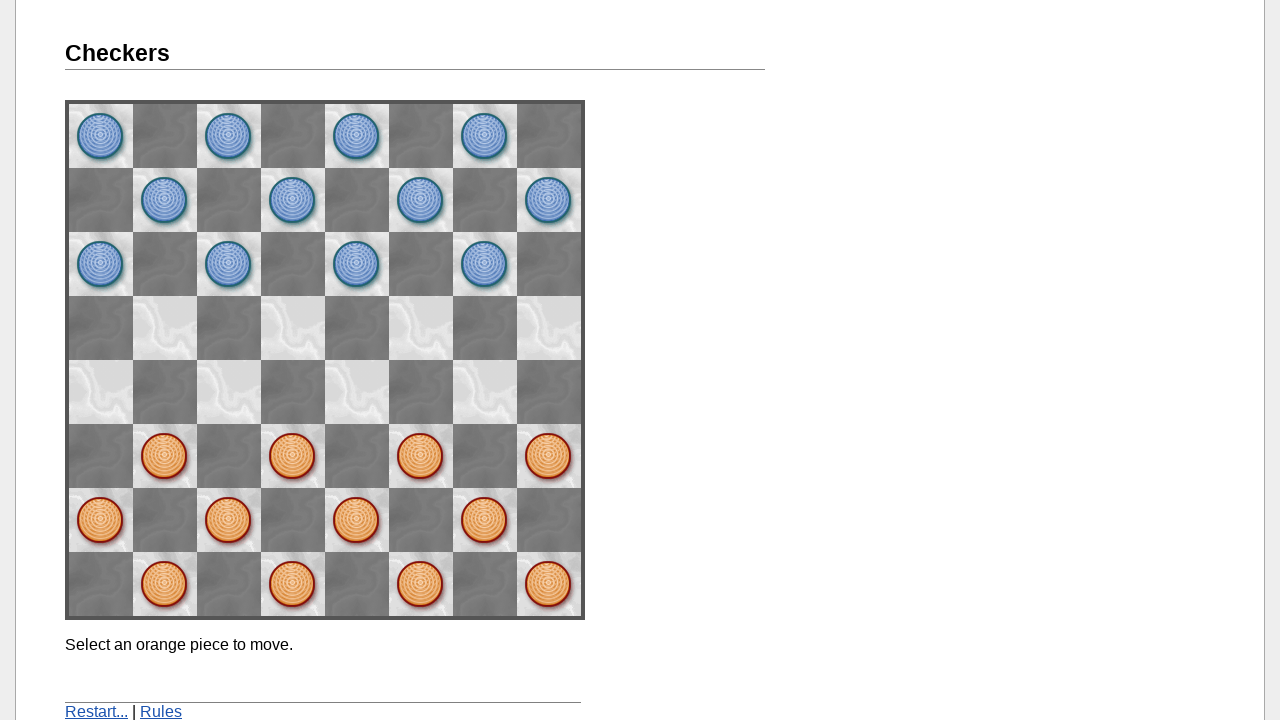

Clicked orange piece 1 to select it at (165, 456) on img[src*='you1.gif'] >> nth=0
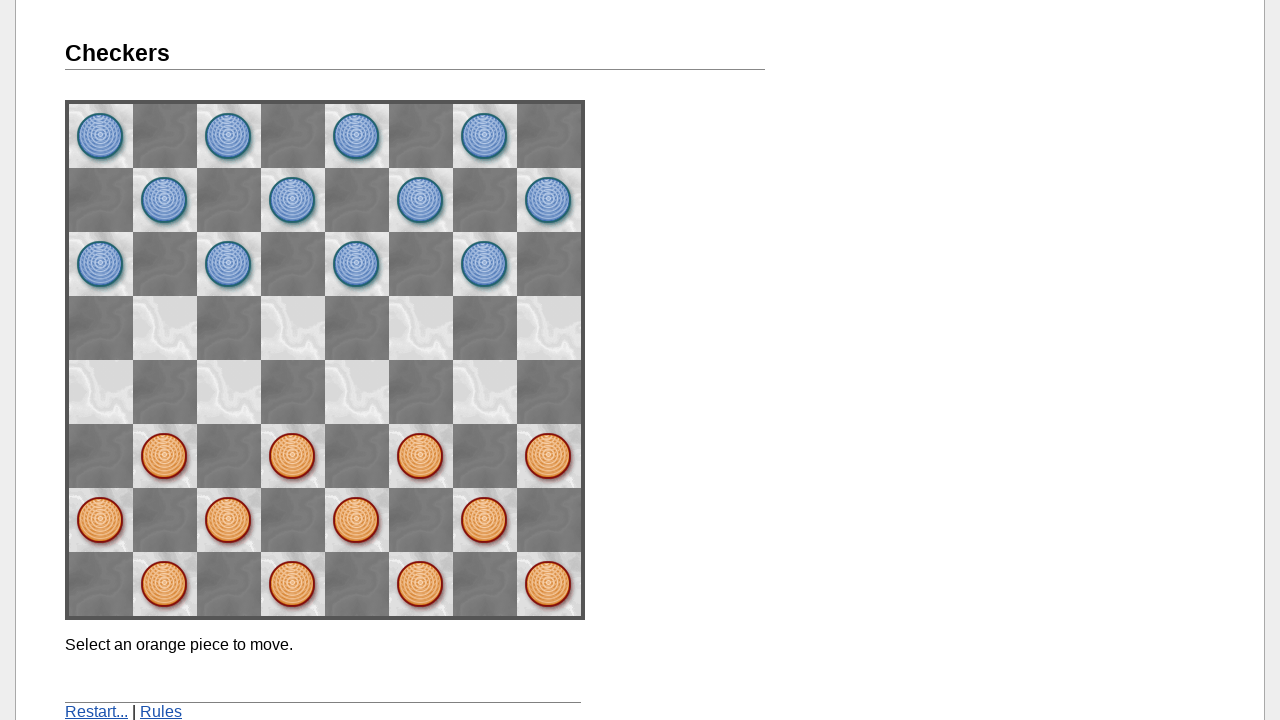

Waited 1 second for piece selection animation
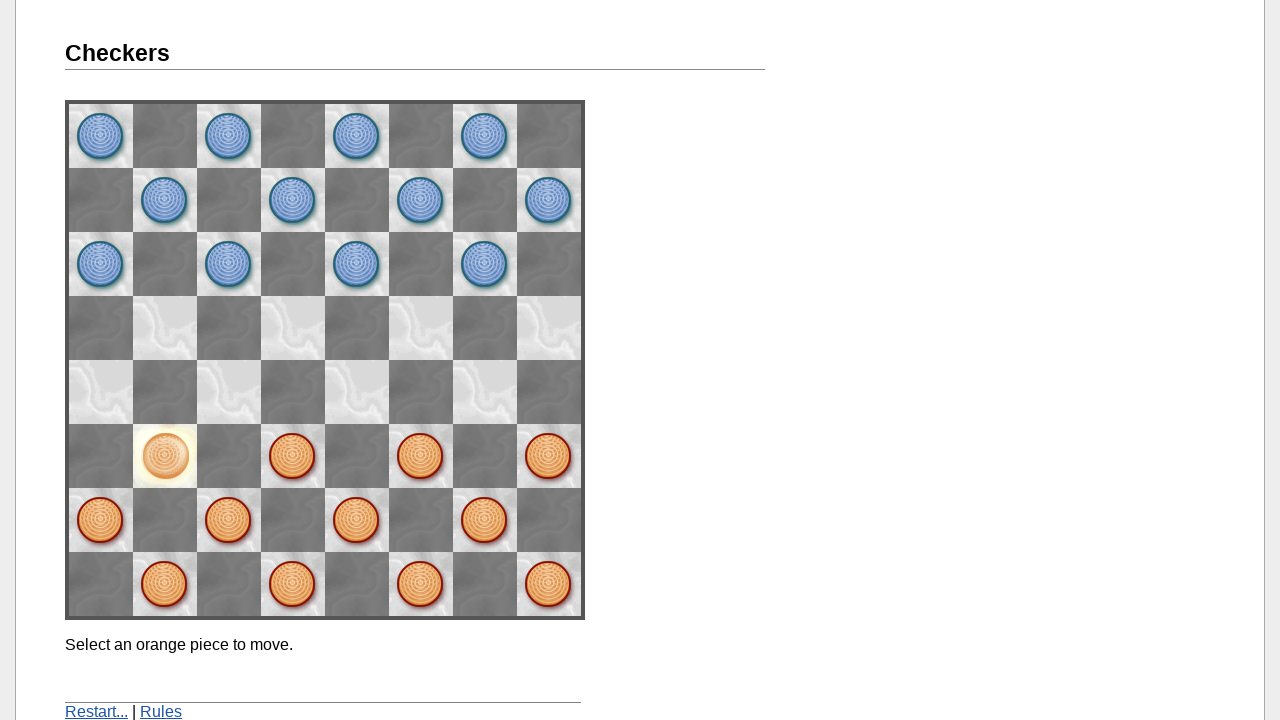

Located 8 valid target squares
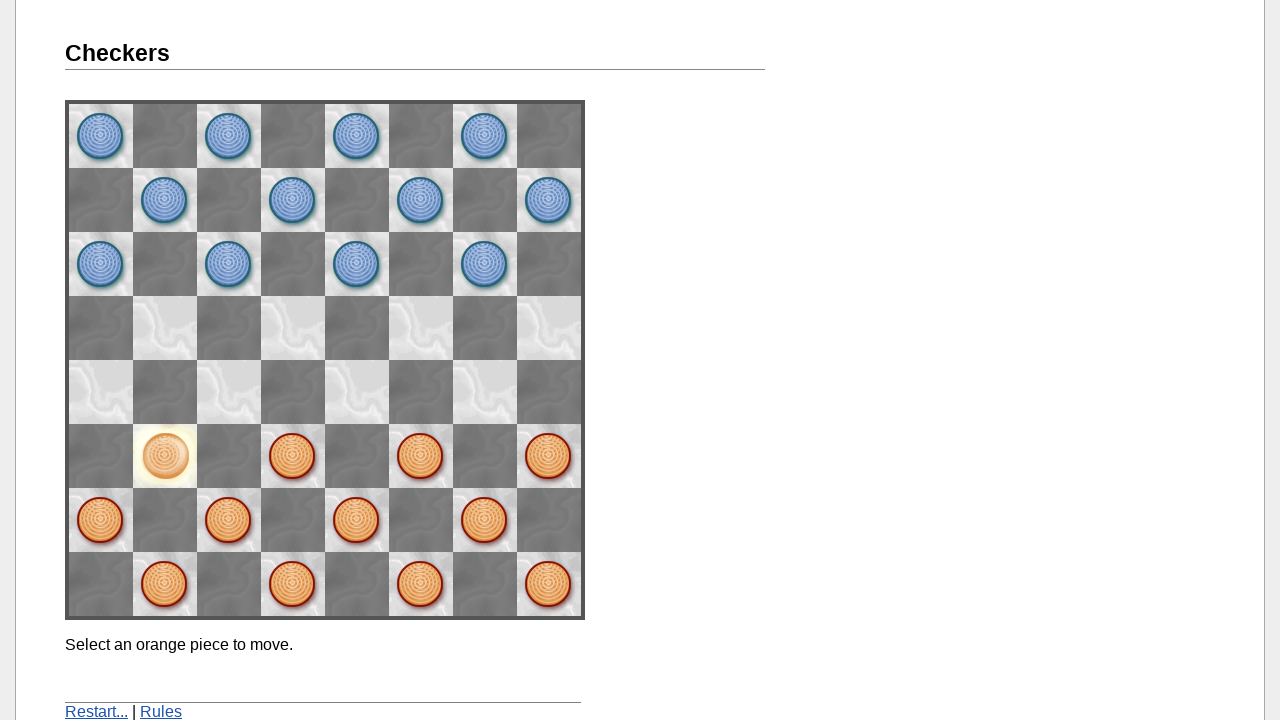

Clicked target square to move piece at (165, 328) on img[src*='gray.gif'] >> nth=0
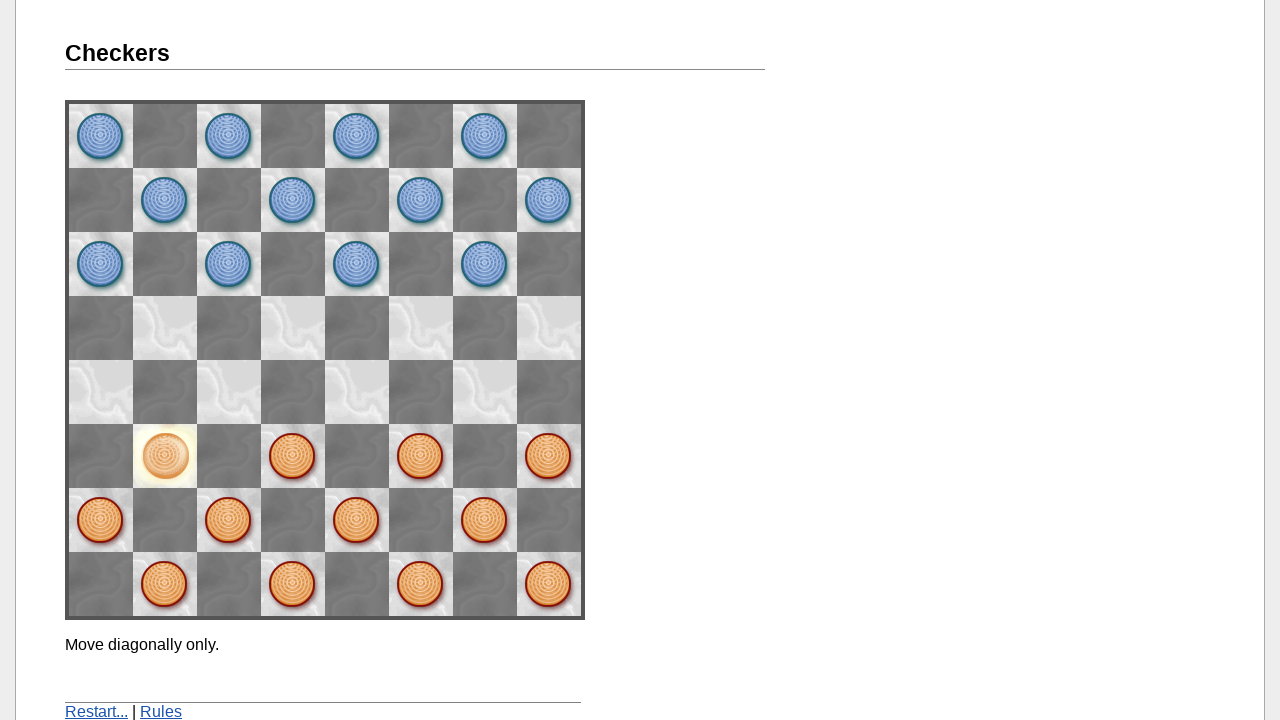

Waited 2 seconds for move animation and computer response
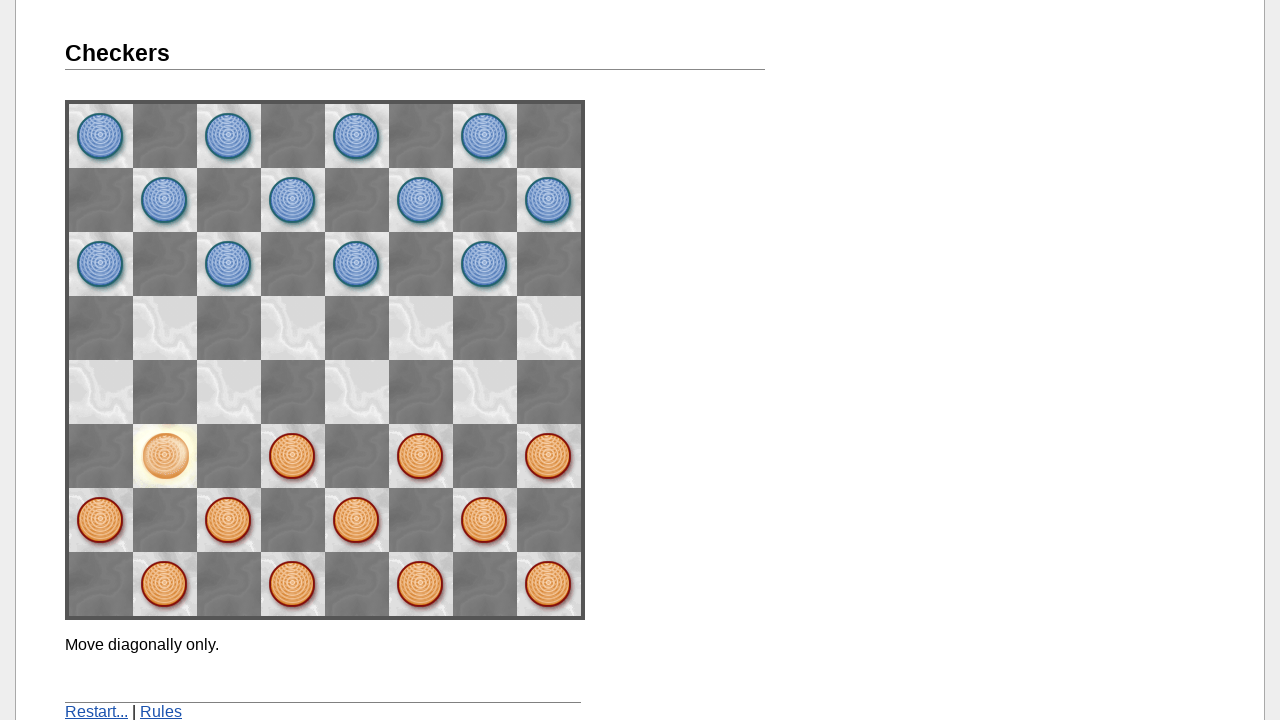

Move 1 message: Move diagonally only.
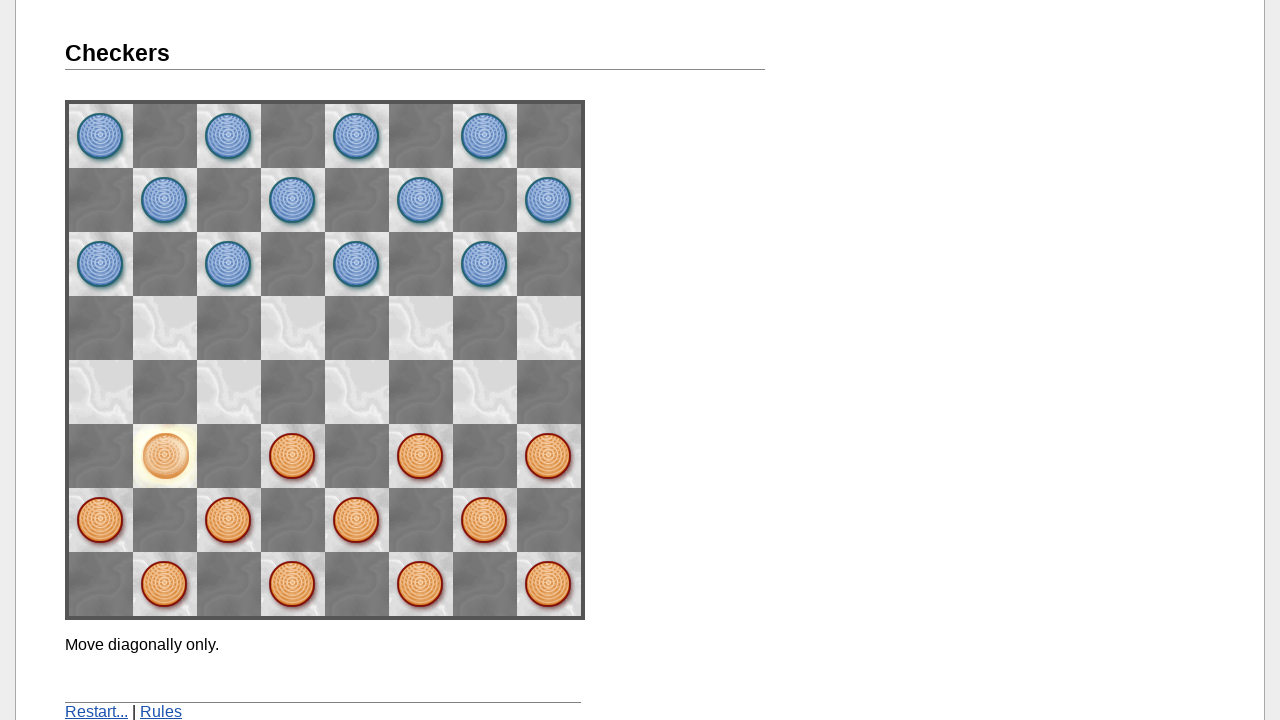

Clicked orange piece 2 to select it at (421, 456) on img[src*='you1.gif'] >> nth=1
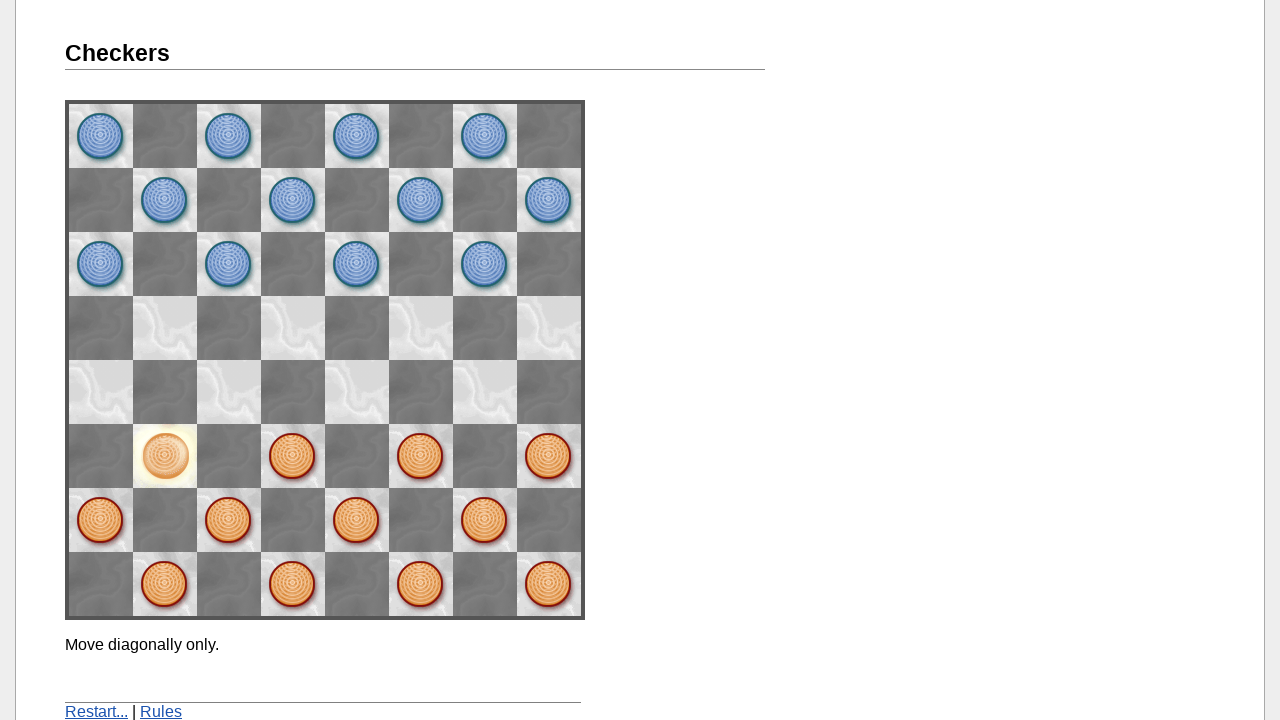

Waited 1 second for piece selection animation
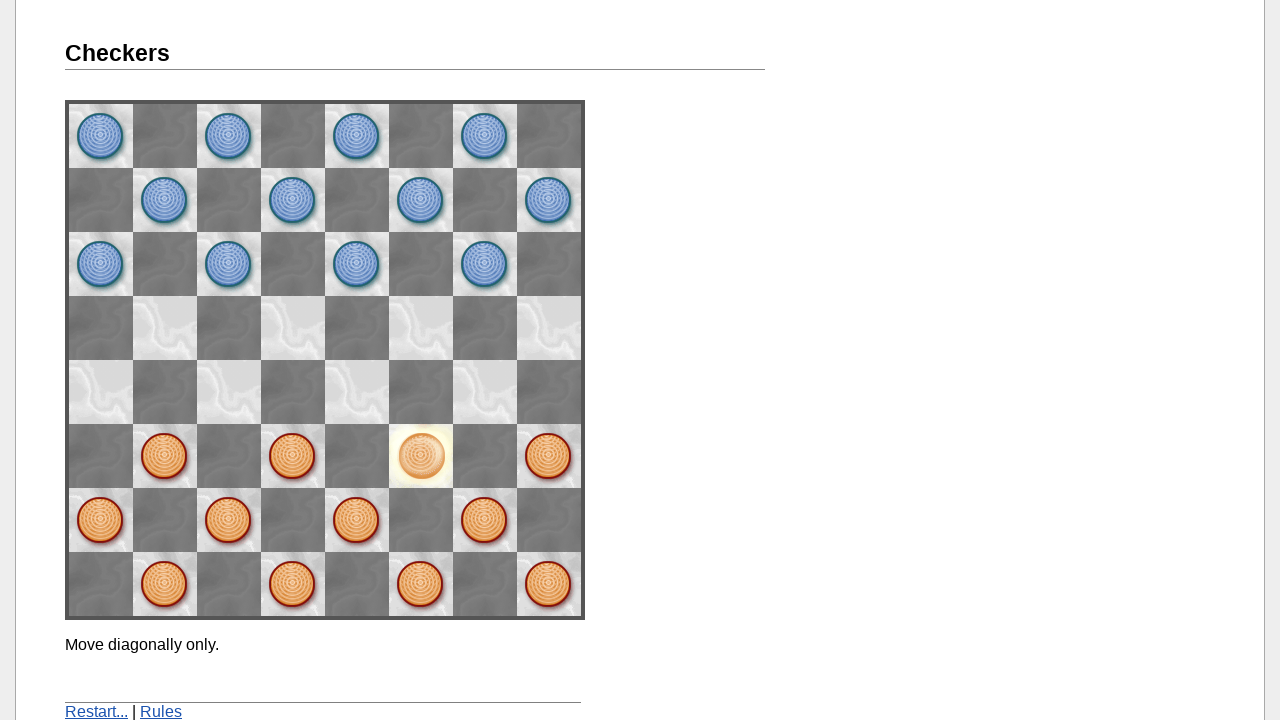

Located 8 valid target squares
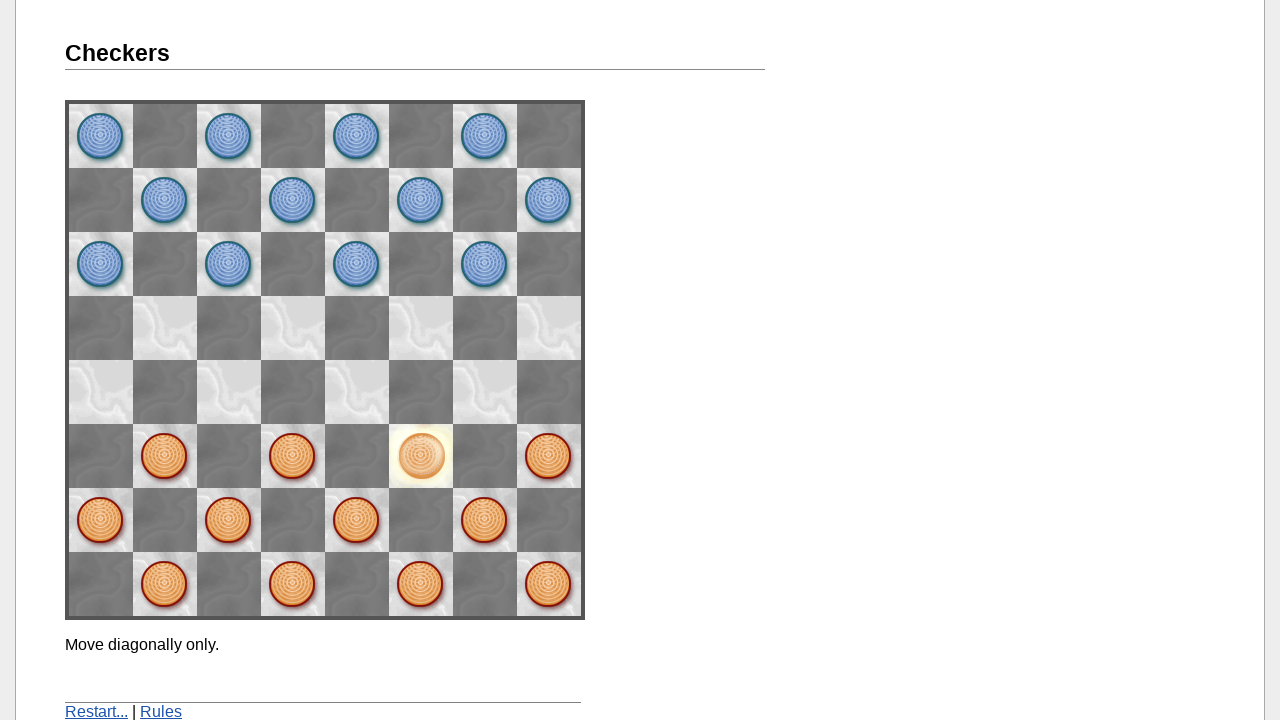

Clicked target square to move piece at (165, 328) on img[src*='gray.gif'] >> nth=0
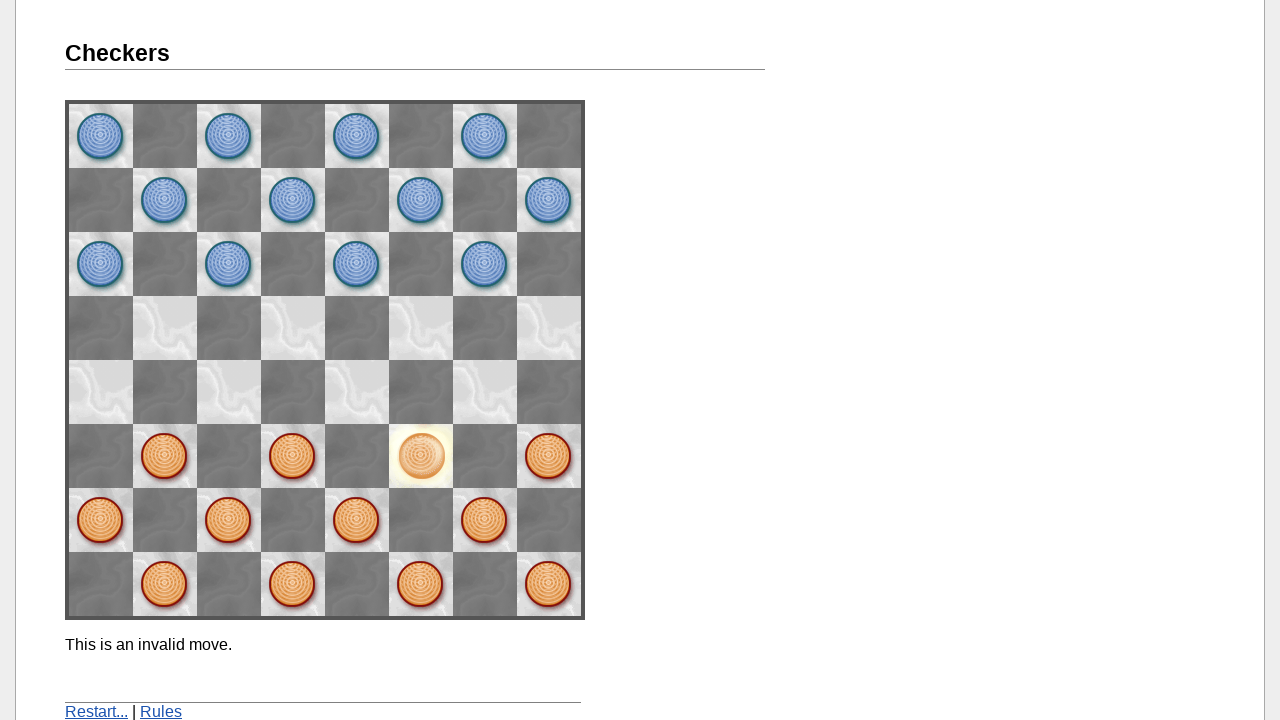

Waited 2 seconds for move animation and computer response
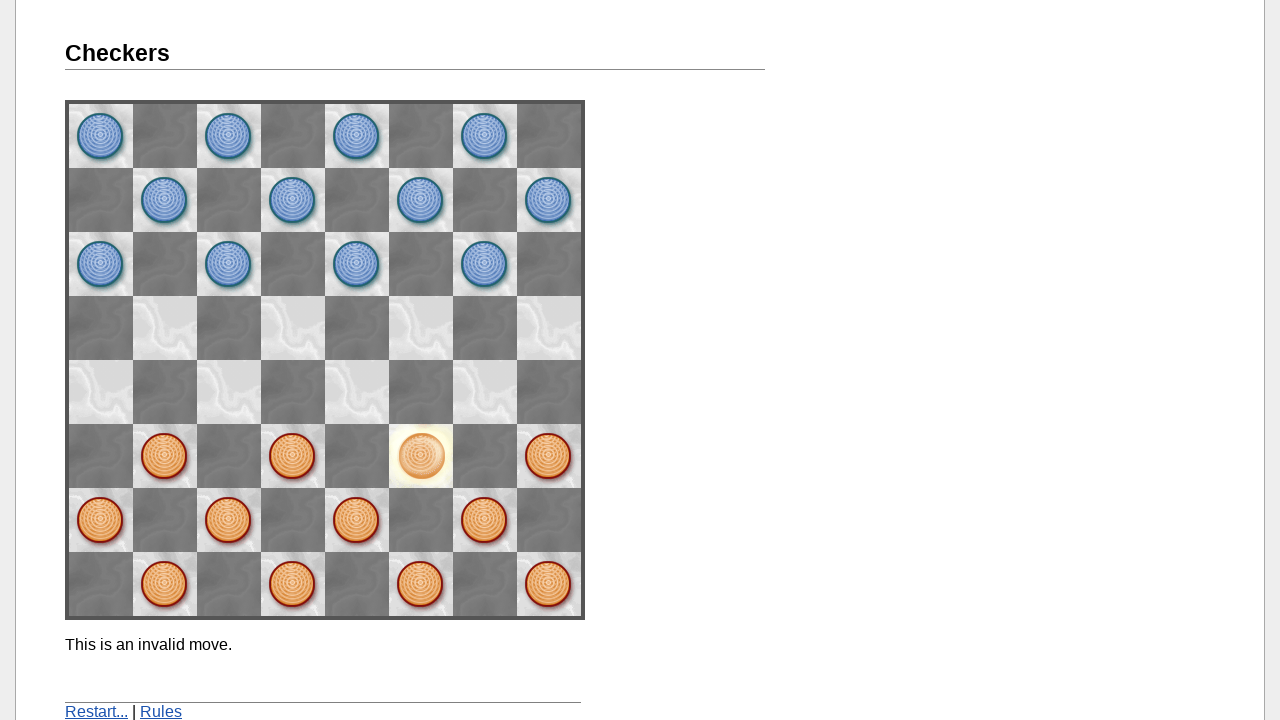

Move 1 message: This is an invalid move.
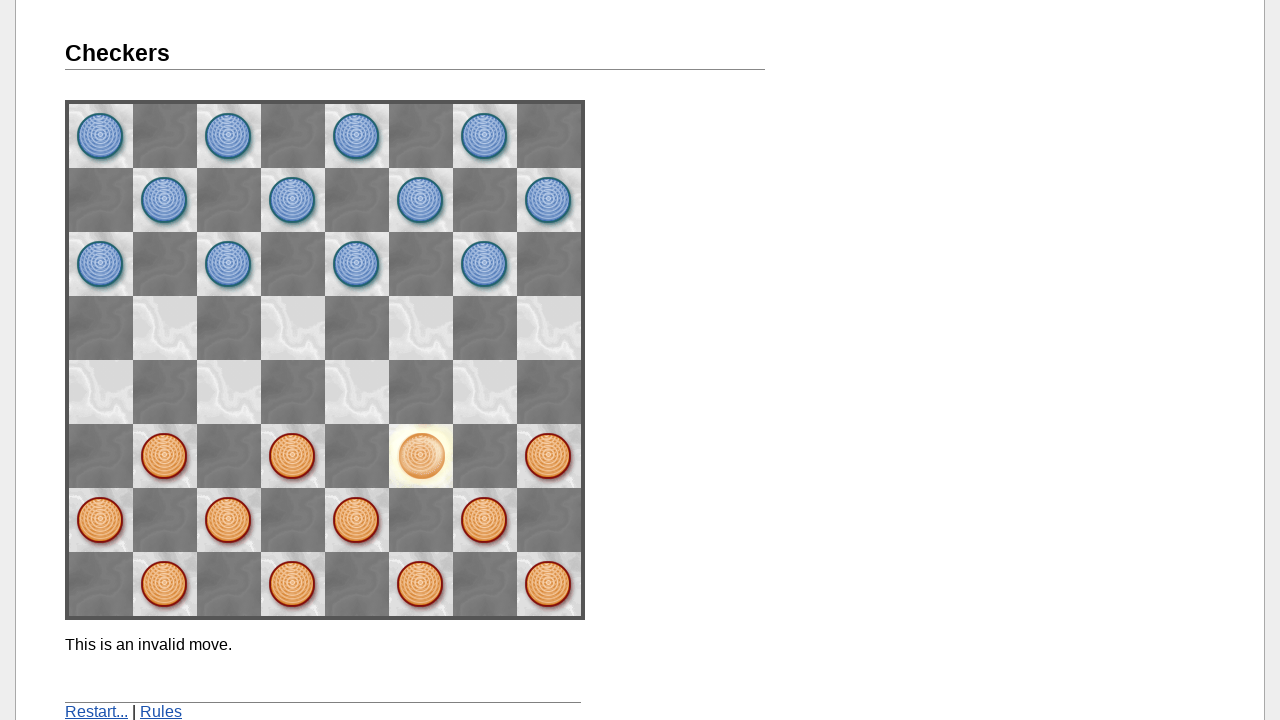

Clicked orange piece 3 to select it at (549, 456) on img[src*='you1.gif'] >> nth=2
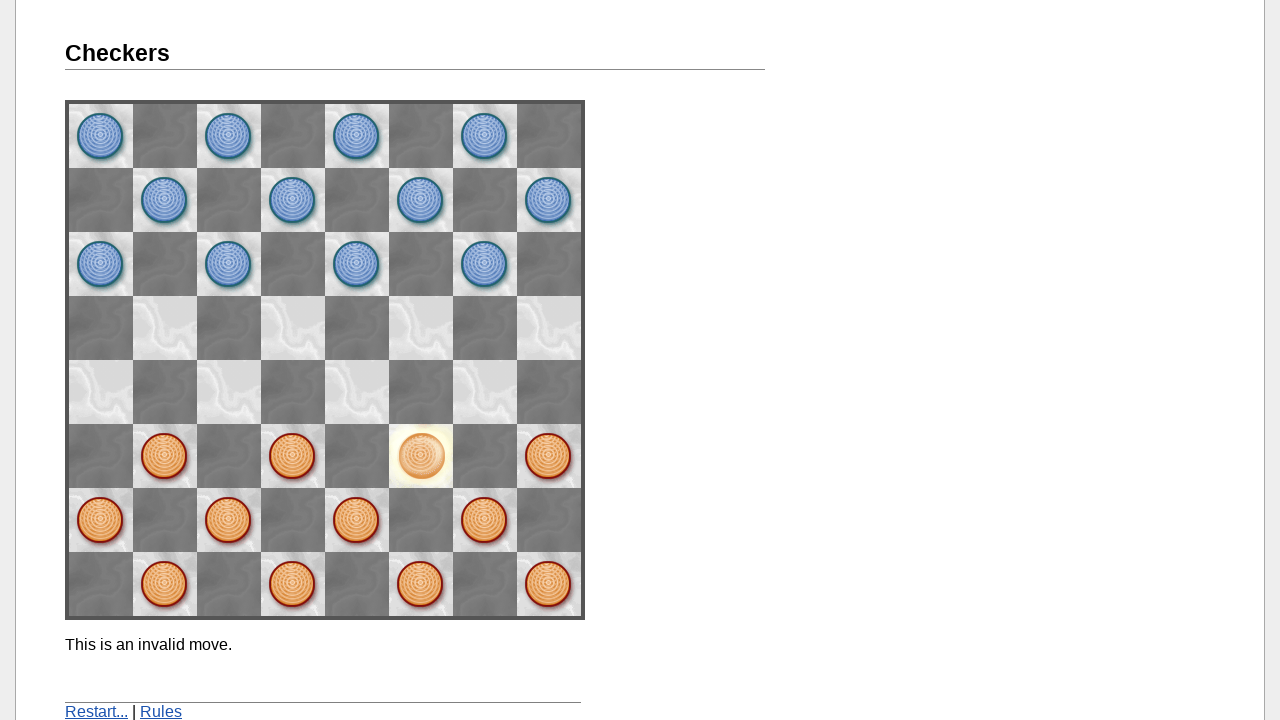

Waited 1 second for piece selection animation
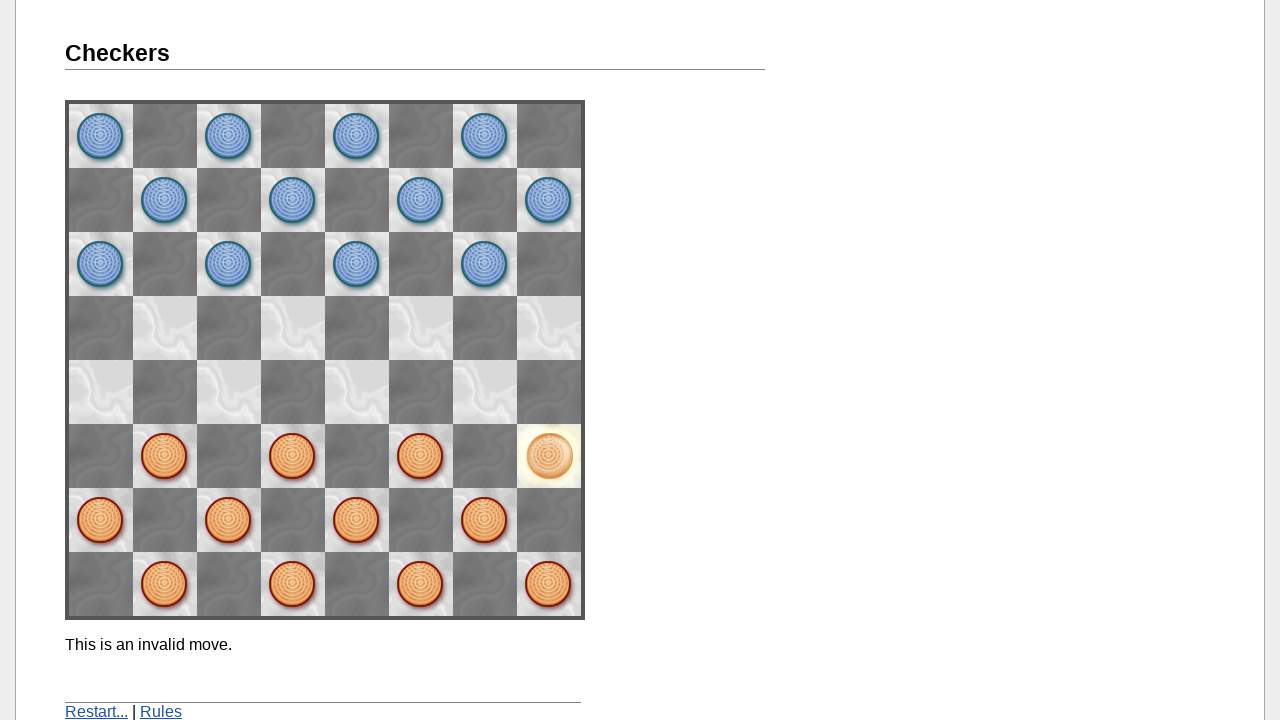

Located 8 valid target squares
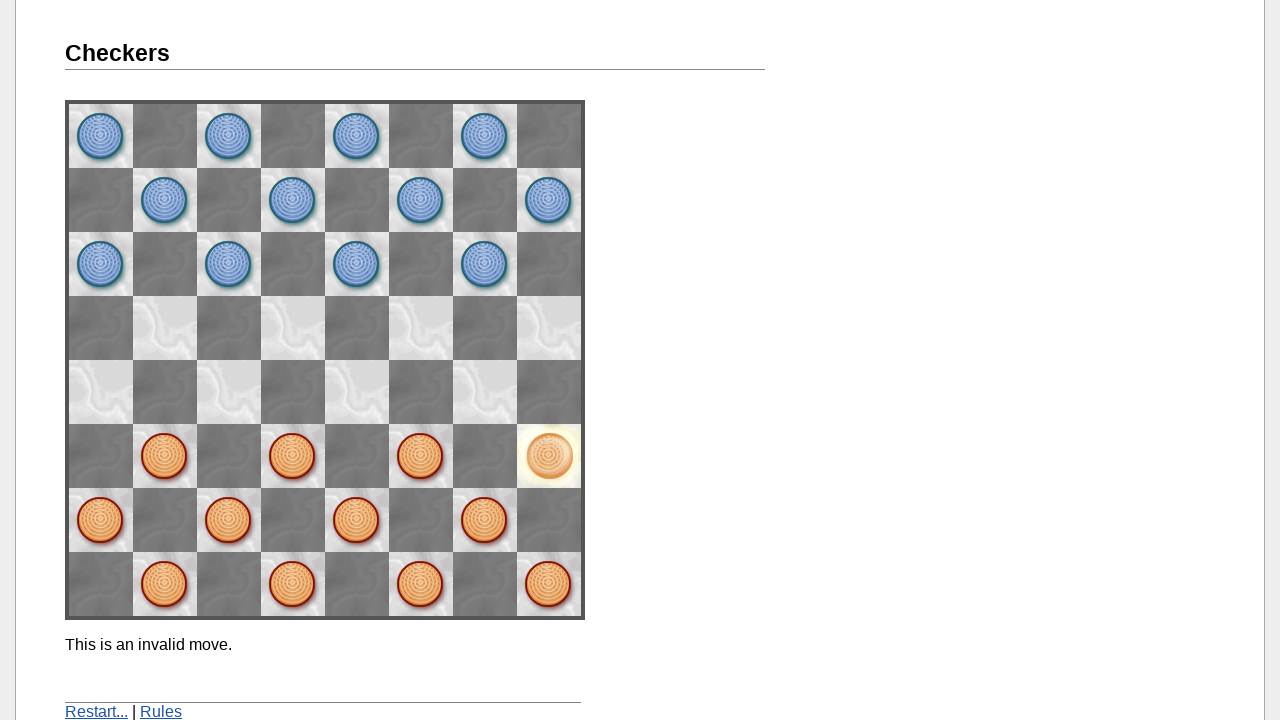

Clicked target square to move piece at (165, 328) on img[src*='gray.gif'] >> nth=0
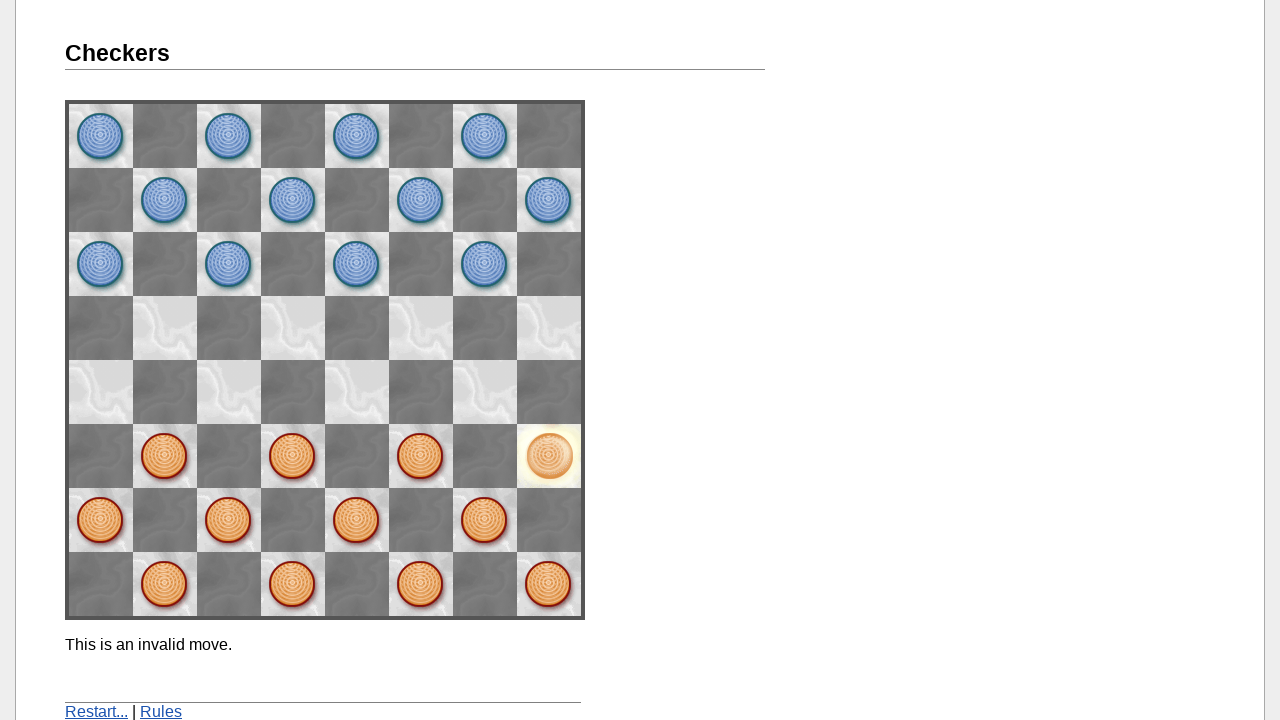

Waited 2 seconds for move animation and computer response
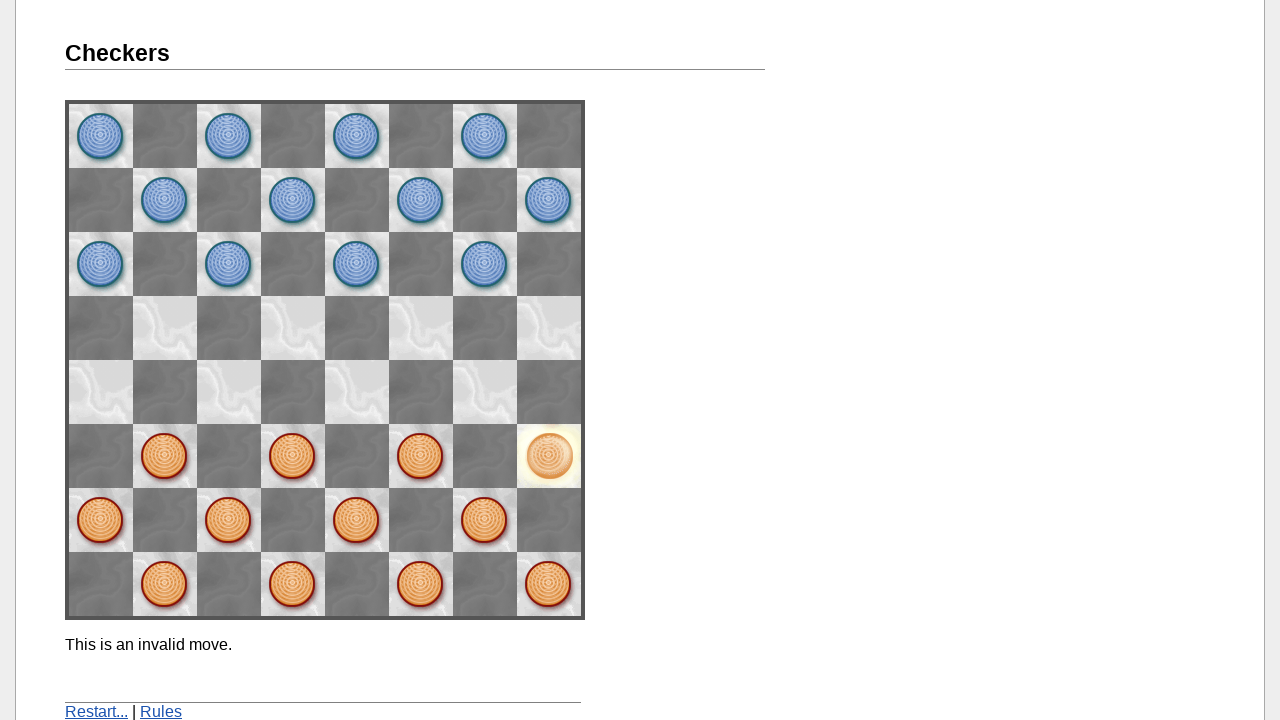

Move 1 message: This is an invalid move.
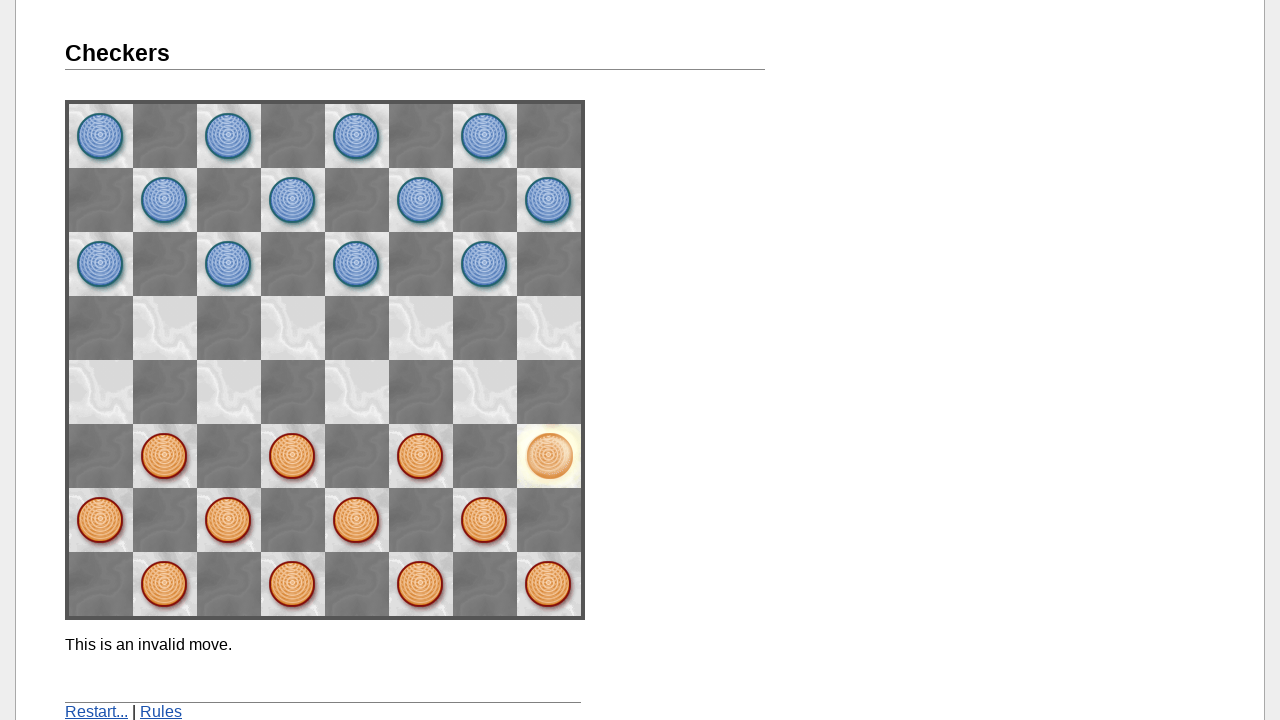

Clicked orange piece 4 to select it at (101, 520) on img[src*='you1.gif'] >> nth=3
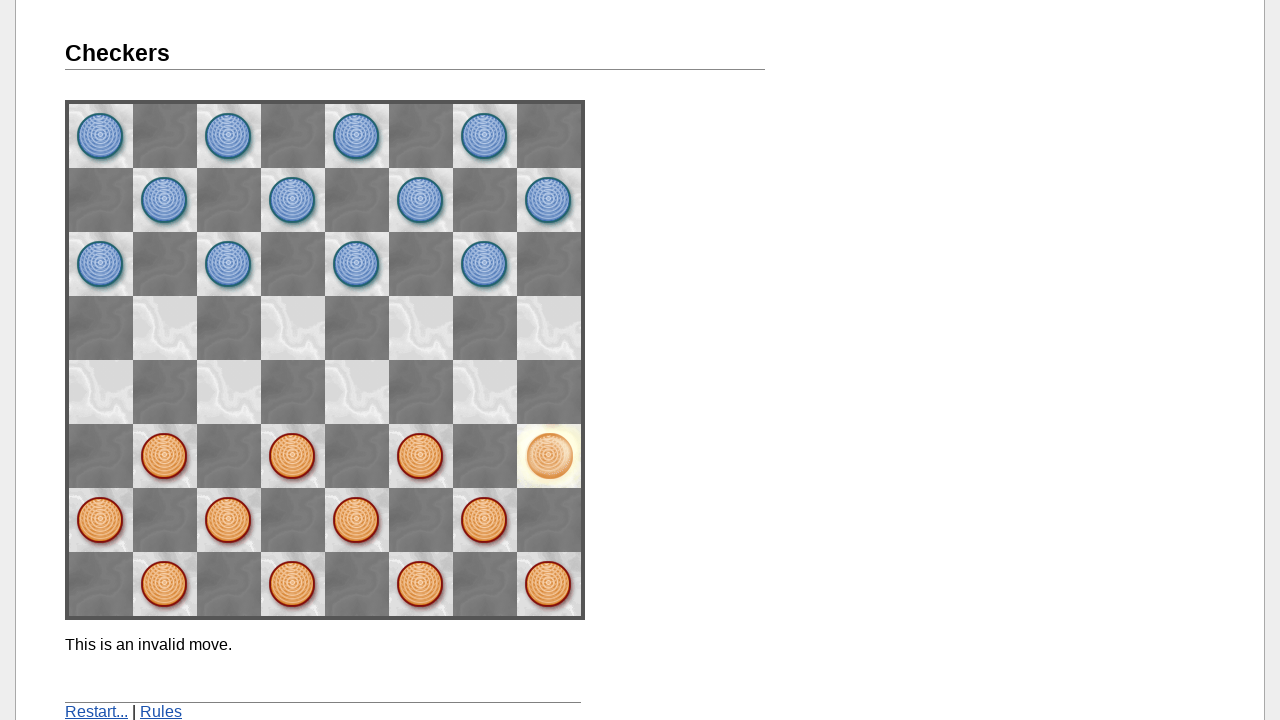

Waited 1 second for piece selection animation
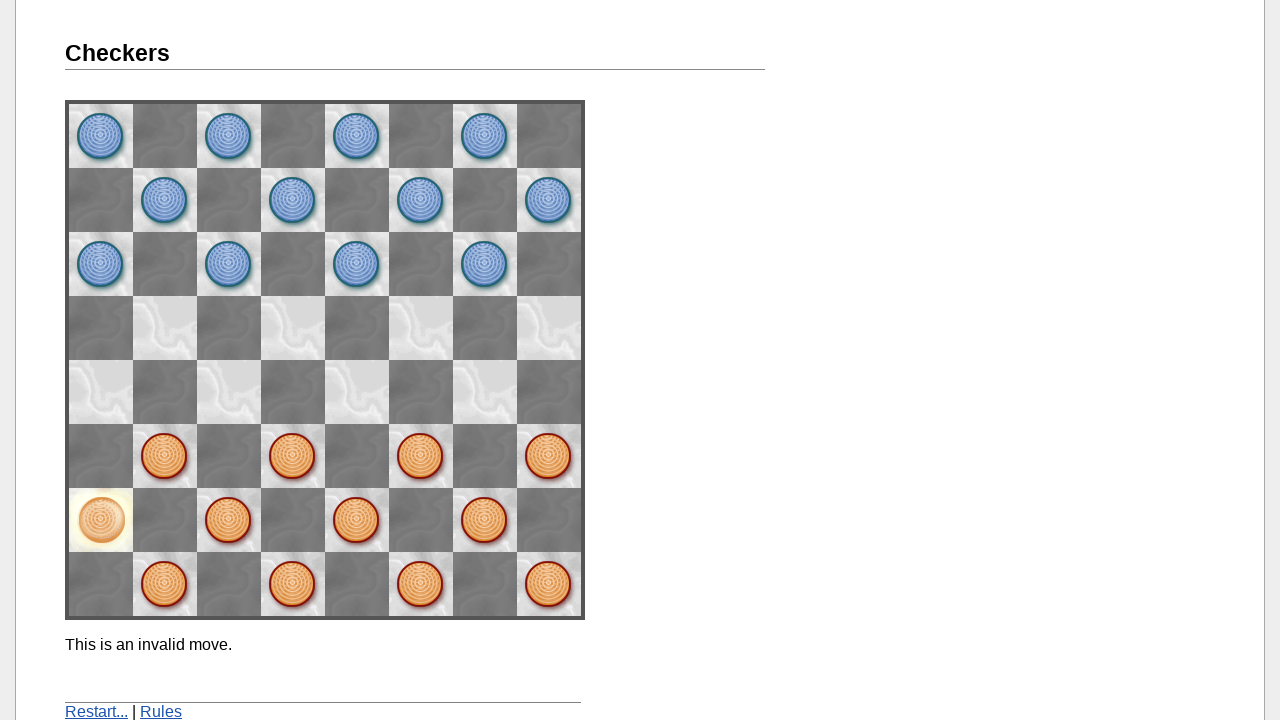

Located 8 valid target squares
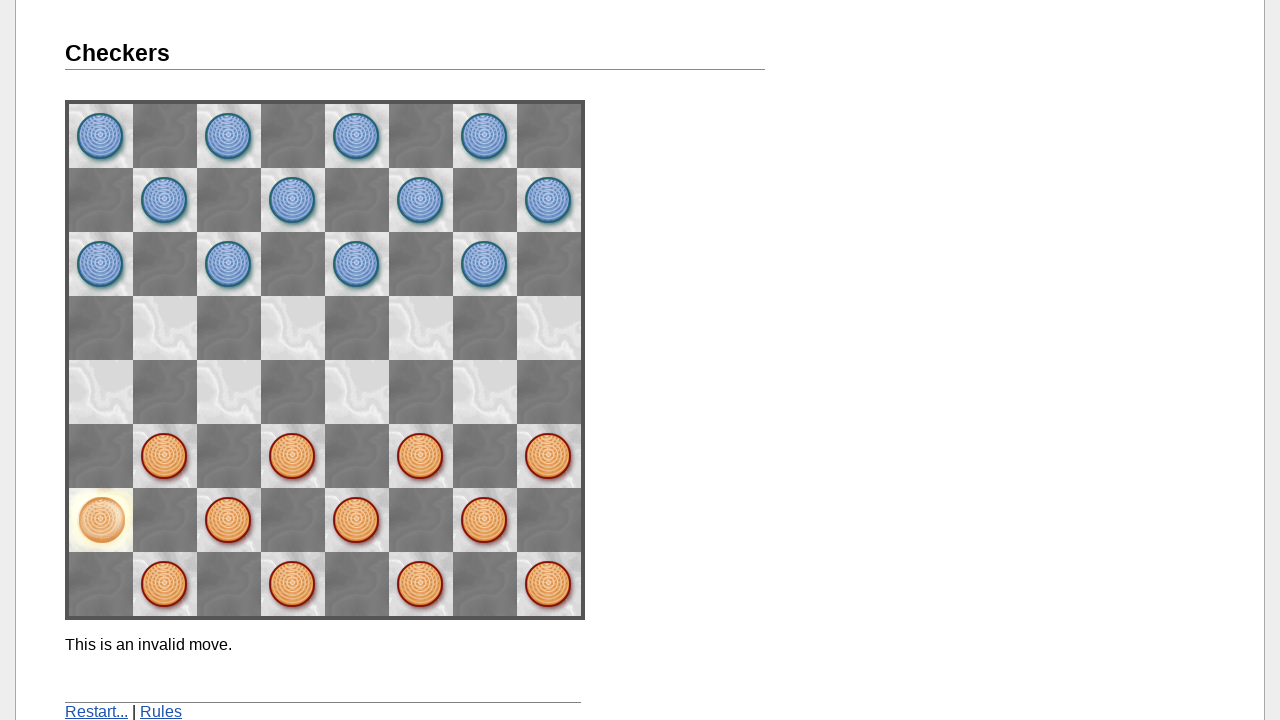

Clicked target square to move piece at (165, 328) on img[src*='gray.gif'] >> nth=0
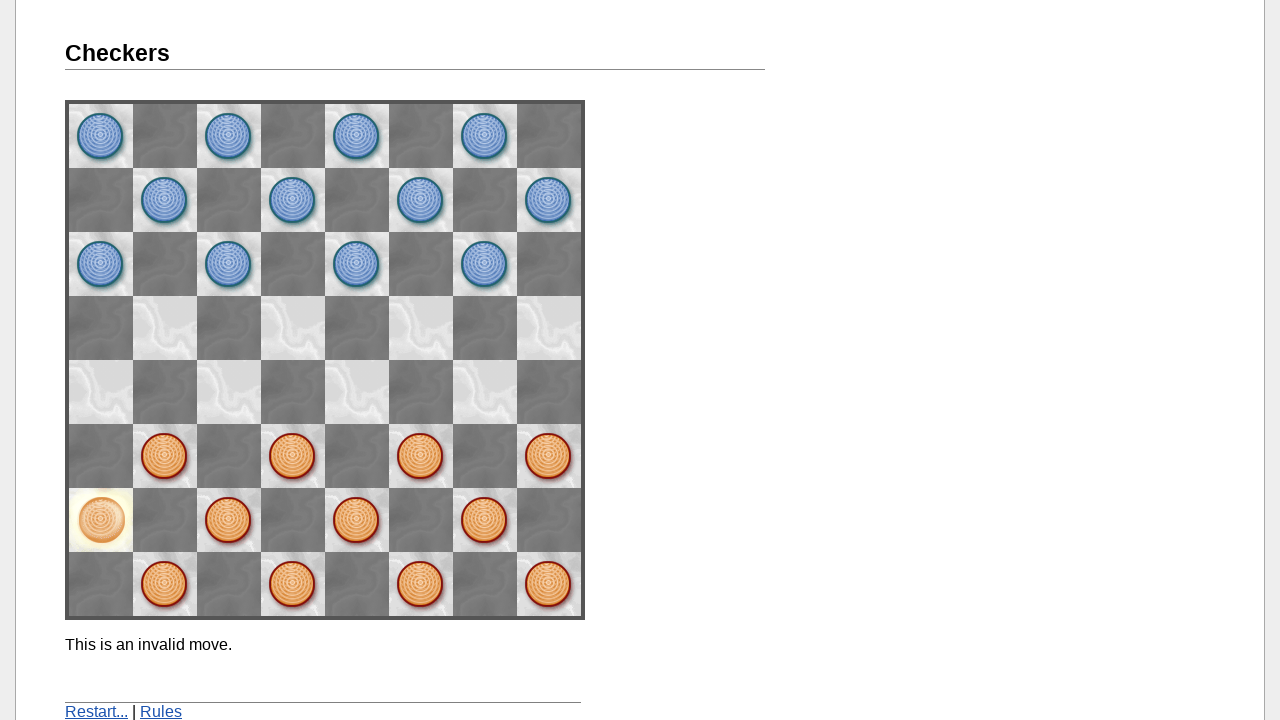

Waited 2 seconds for move animation and computer response
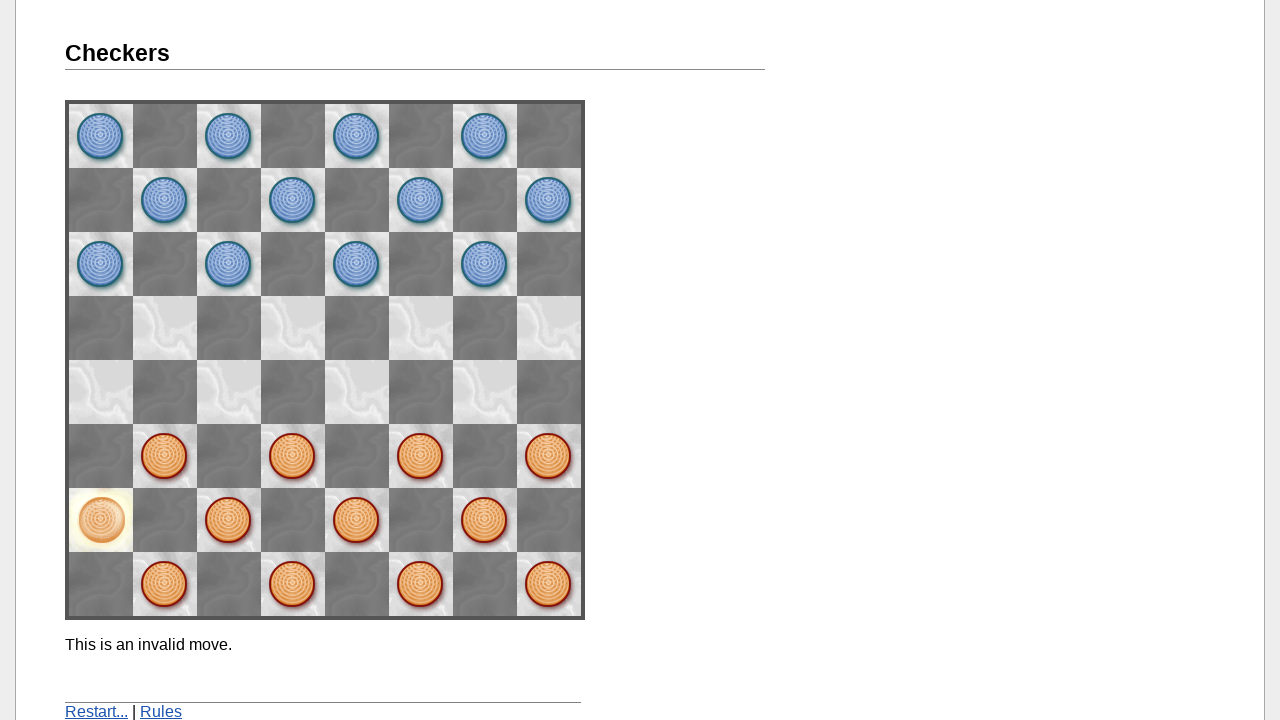

Move 1 message: This is an invalid move.
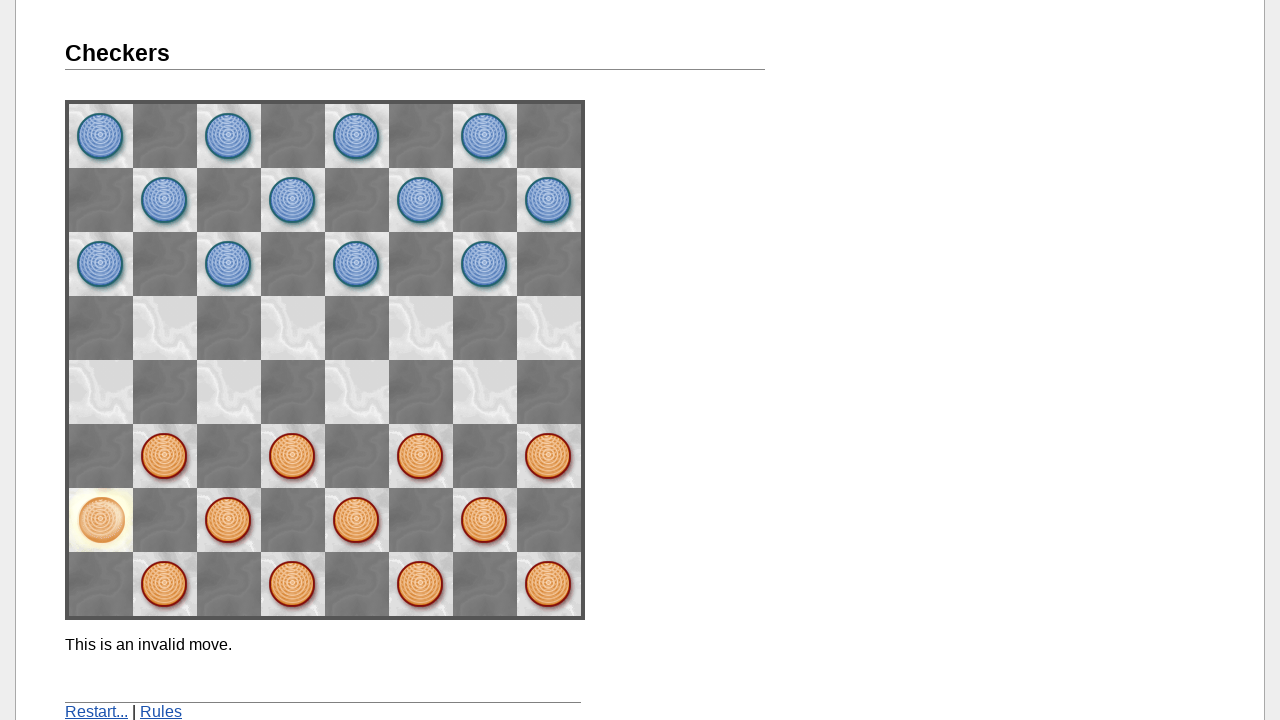

Clicked orange piece 5 to select it at (229, 520) on img[src*='you1.gif'] >> nth=4
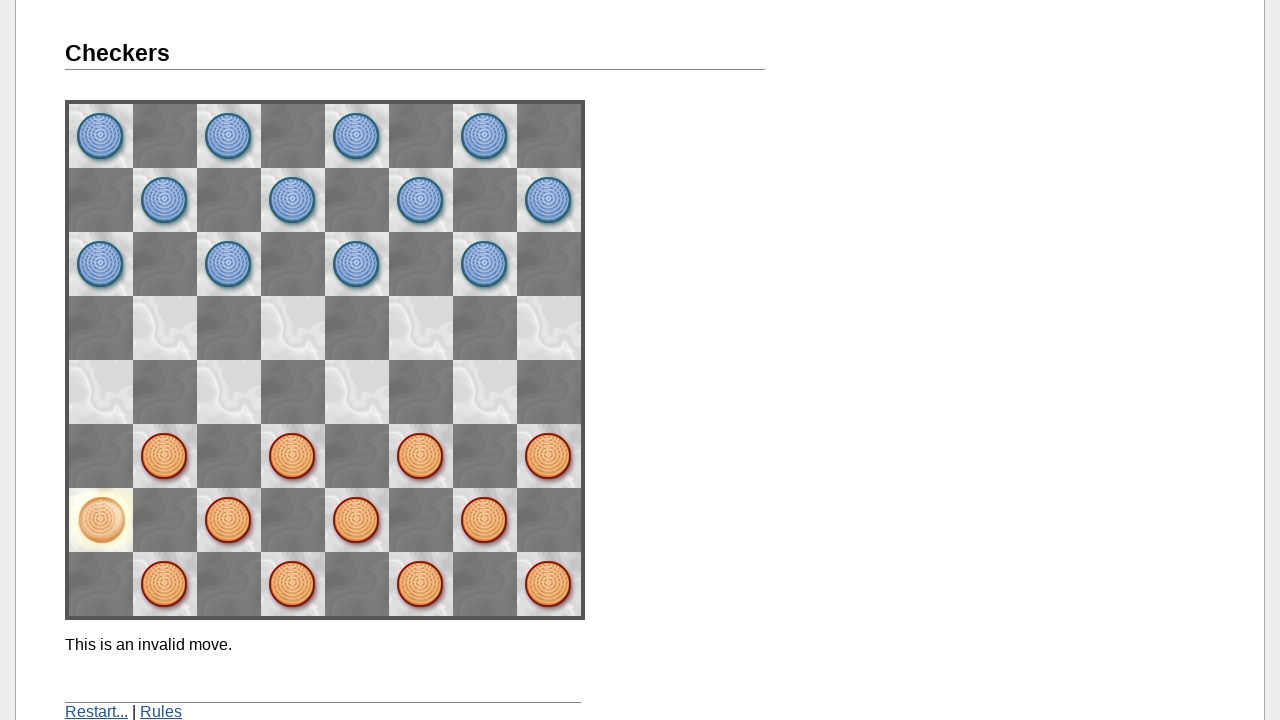

Waited 1 second for piece selection animation
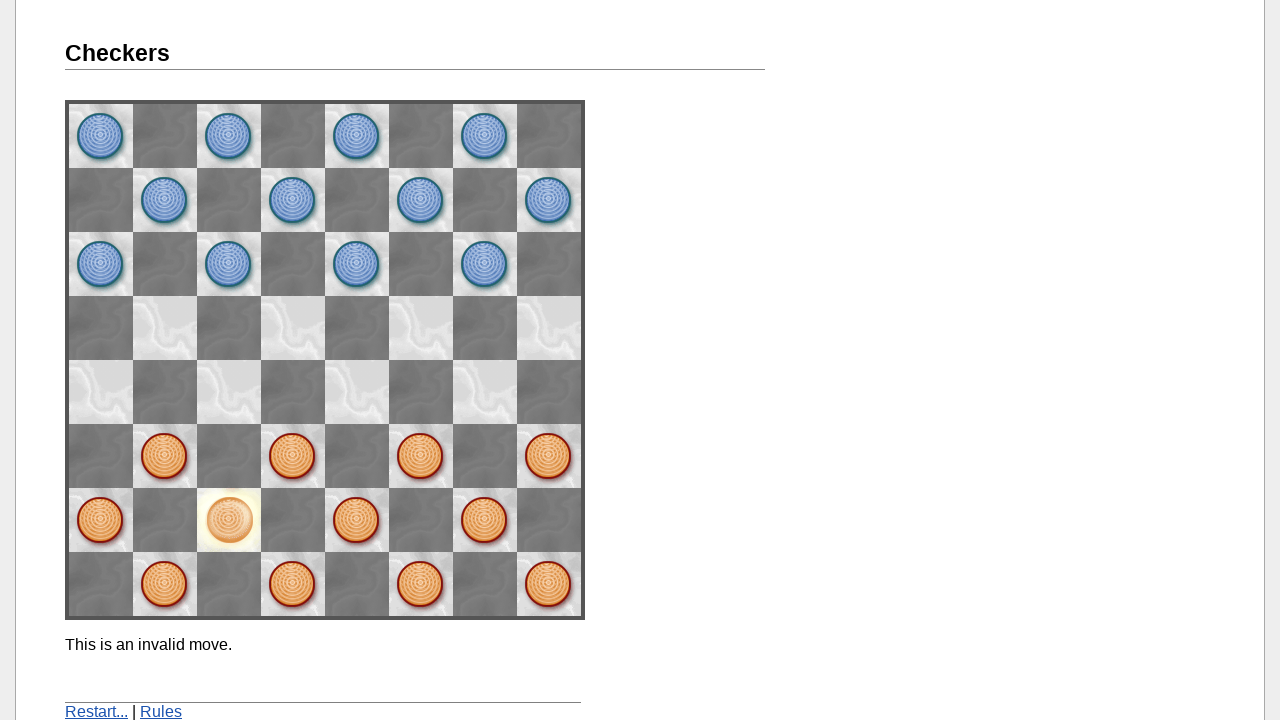

Located 8 valid target squares
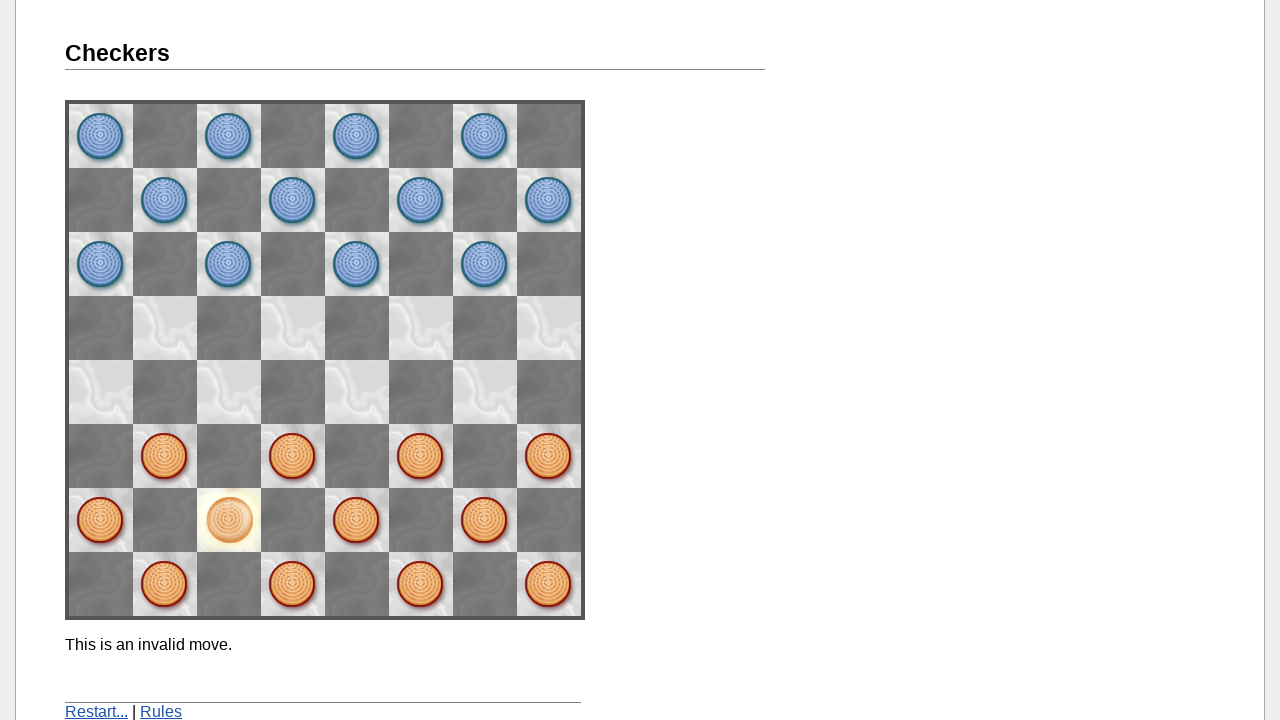

Clicked target square to move piece at (165, 328) on img[src*='gray.gif'] >> nth=0
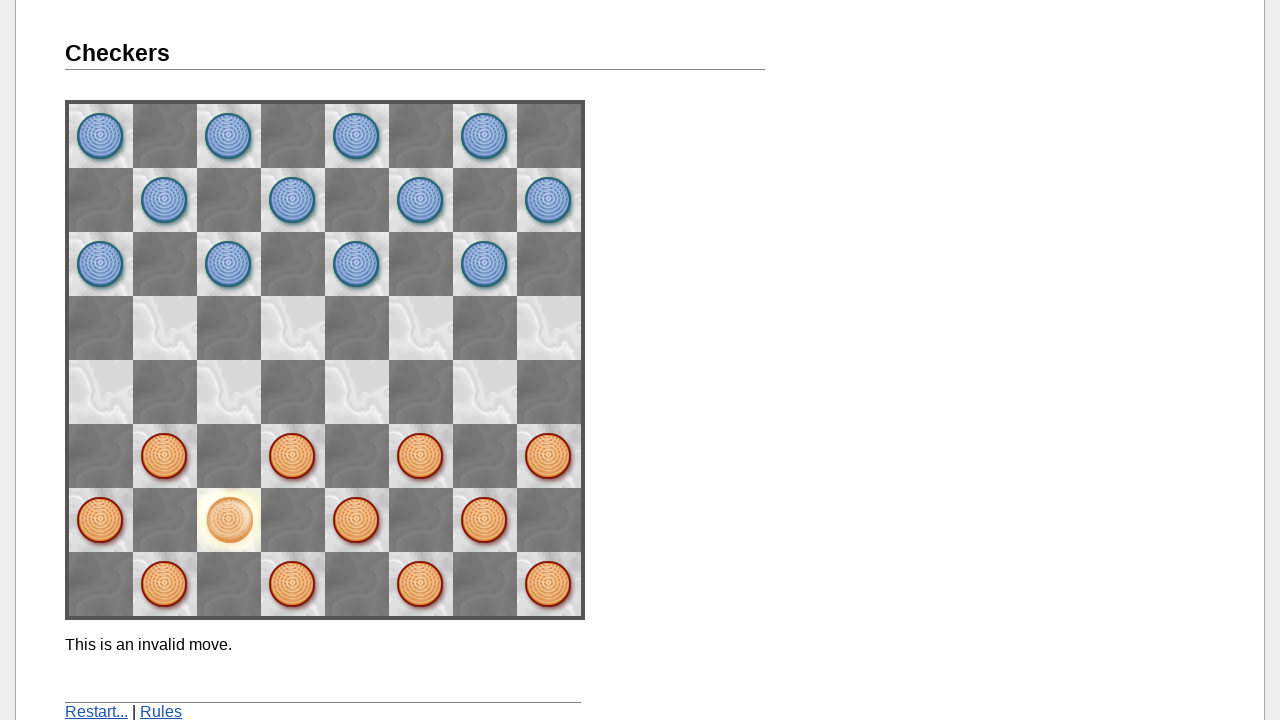

Waited 2 seconds for move animation and computer response
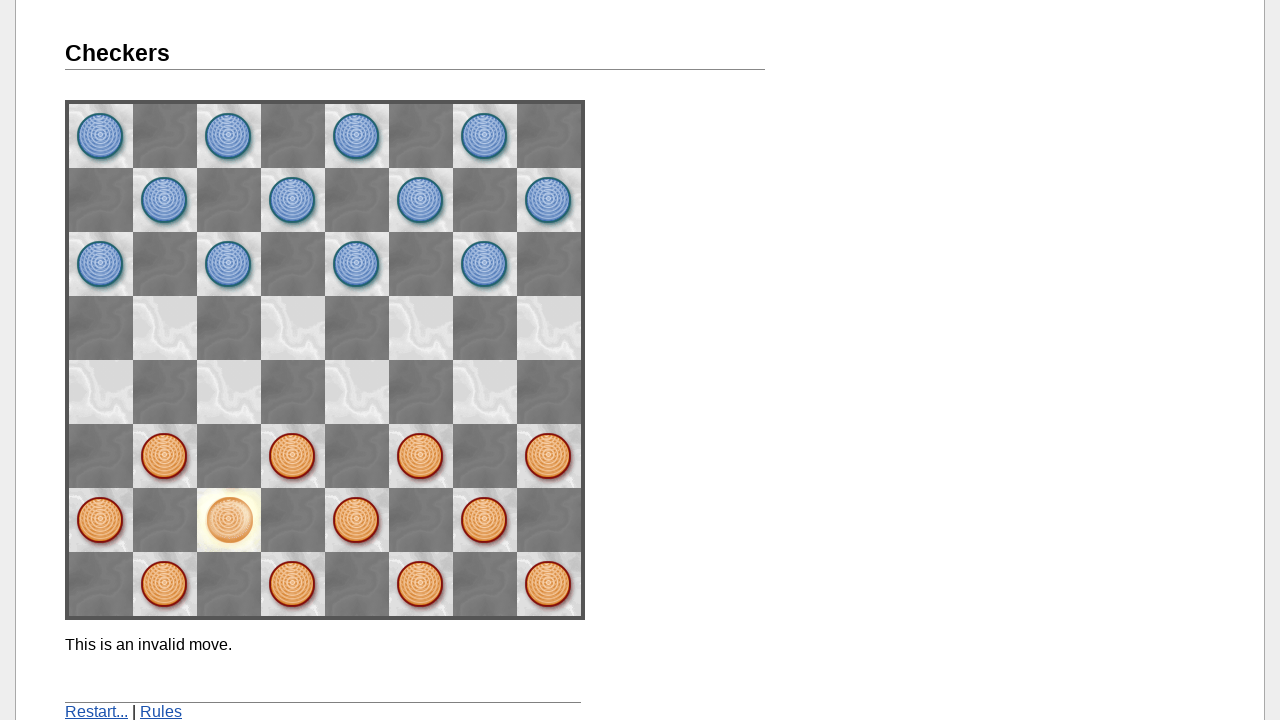

Move 1 message: This is an invalid move.
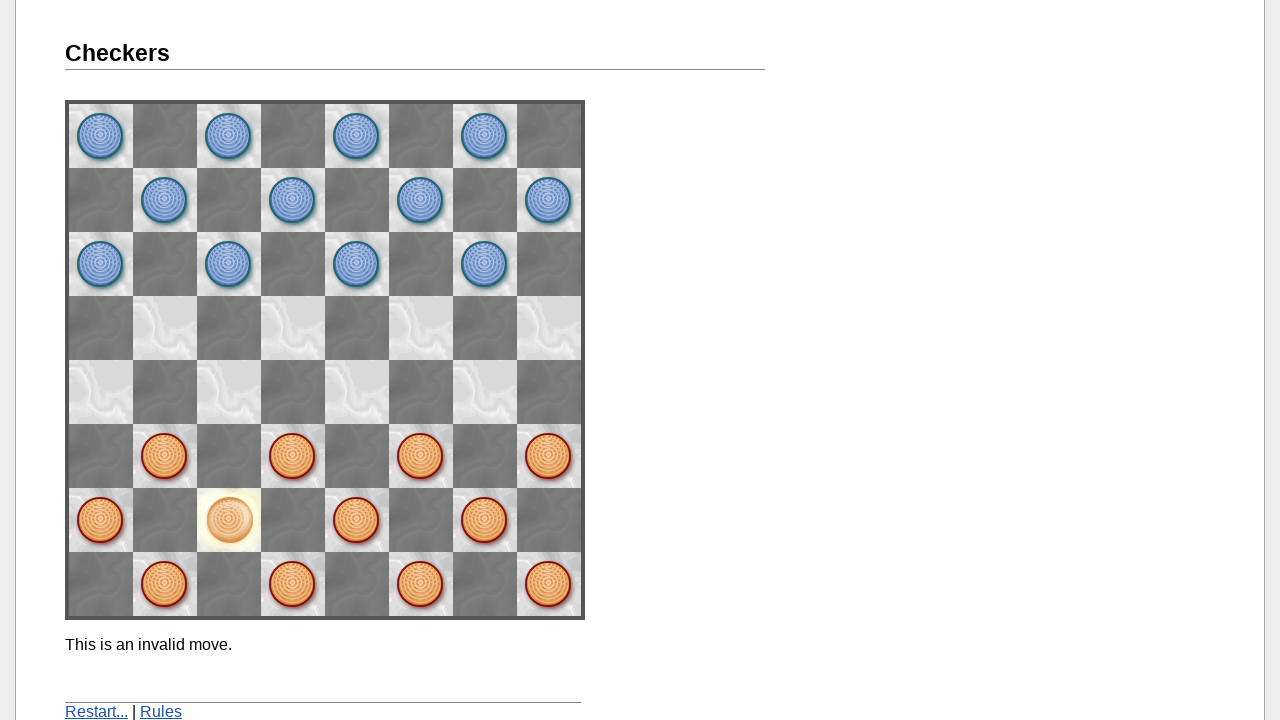

Successfully completed 0 moves
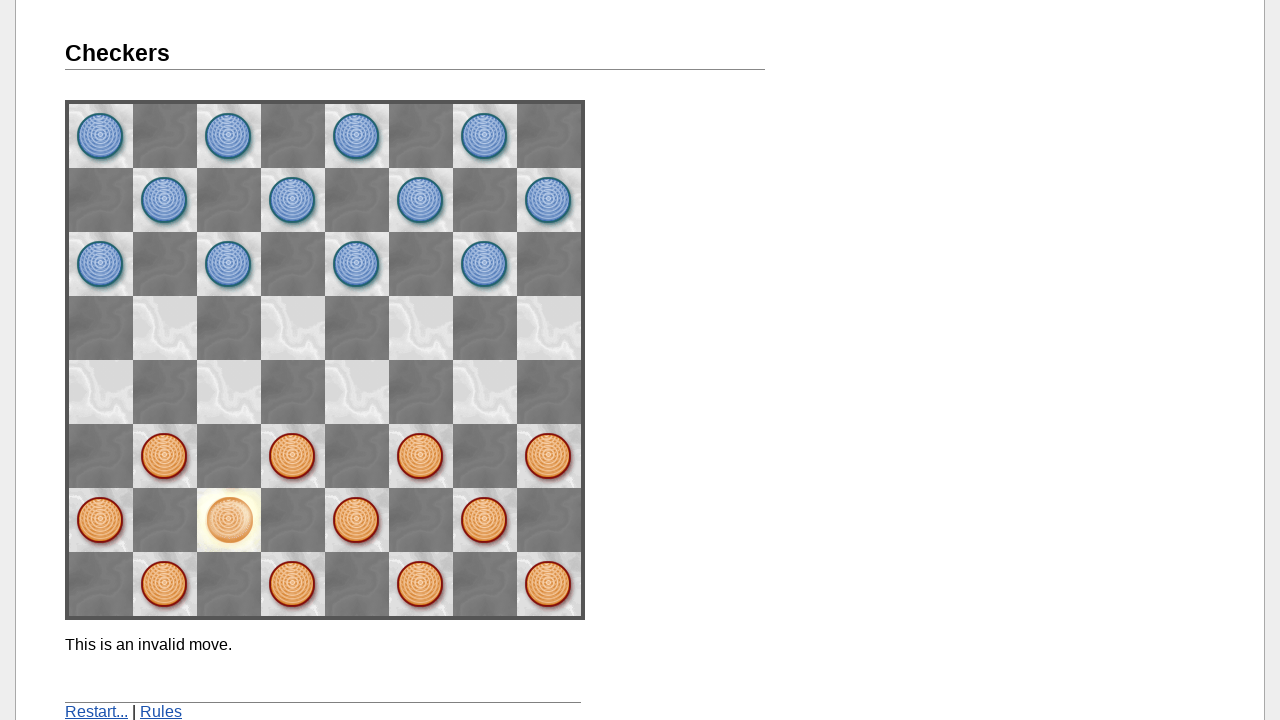

Clicked Restart button to reset game at (96, 712) on text=Restart...
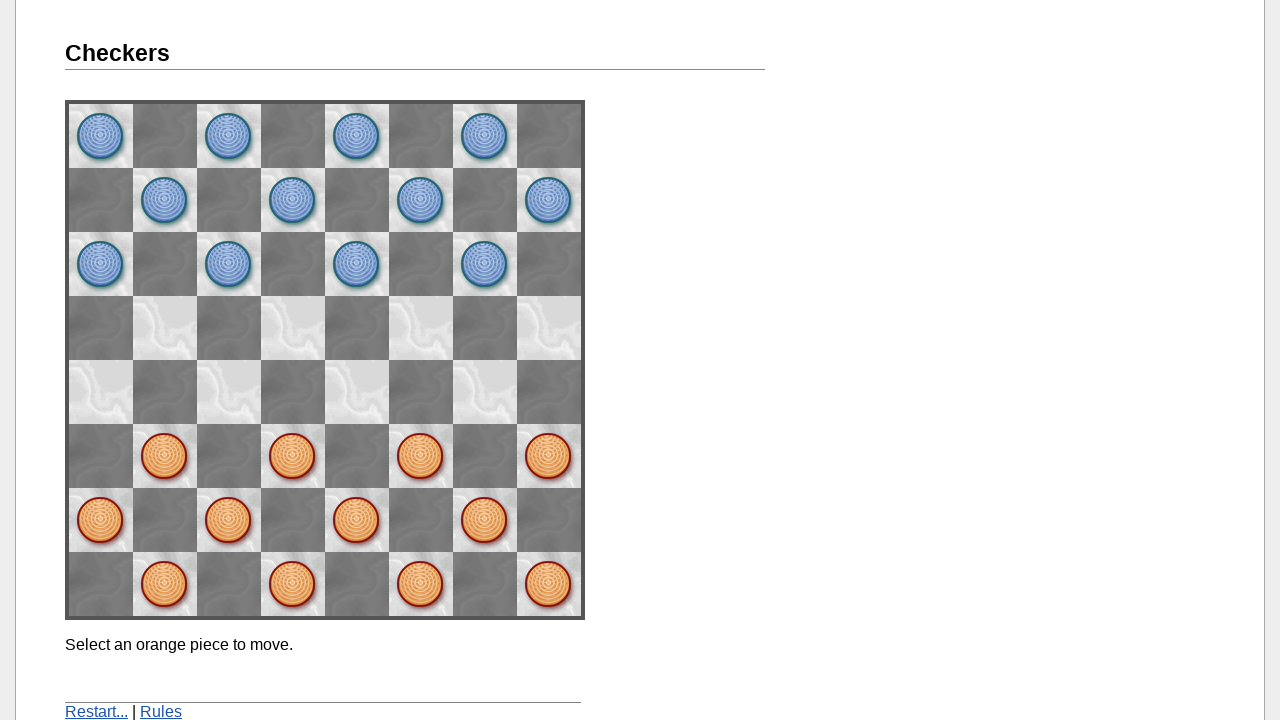

Game restarted and message element loaded
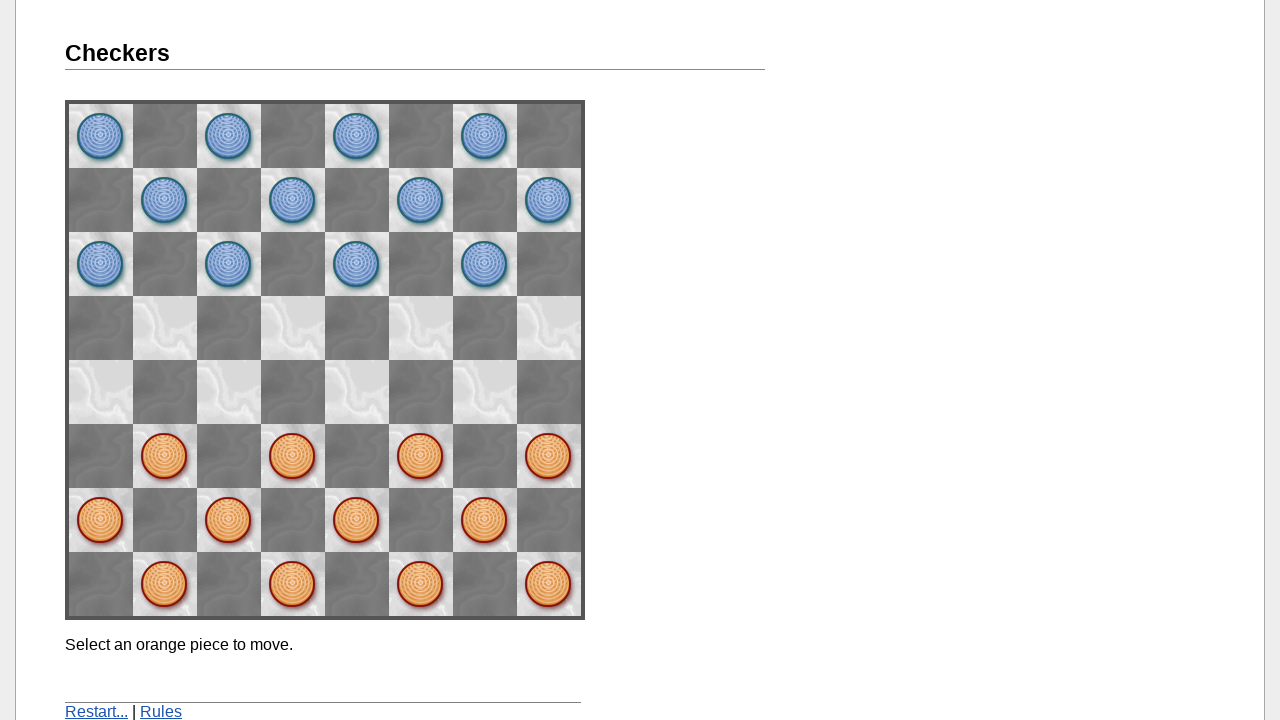

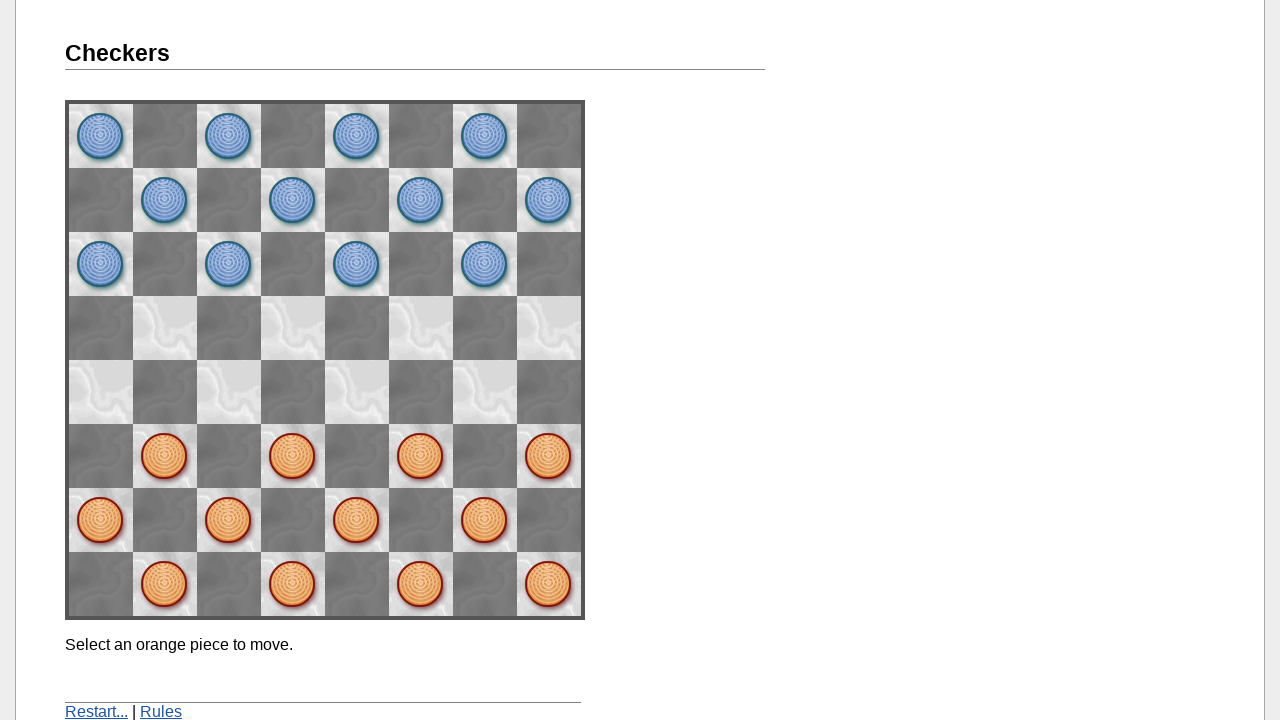